Tests multiple checkbox selection on a form page by selecting all checkboxes, verifying all are selected, then refreshing and selecting only the "Heart Attack" checkbox

Starting URL: https://automationfc.github.io/multiple-fields/

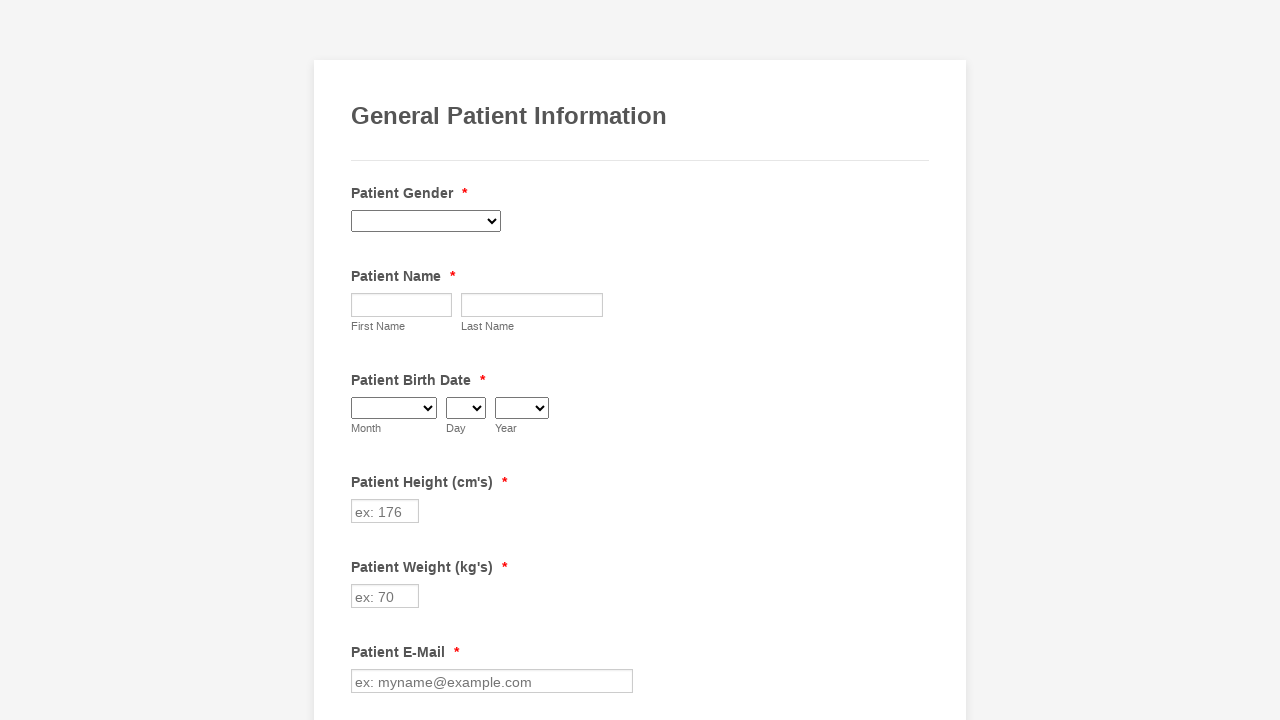

Located all checkboxes on the form
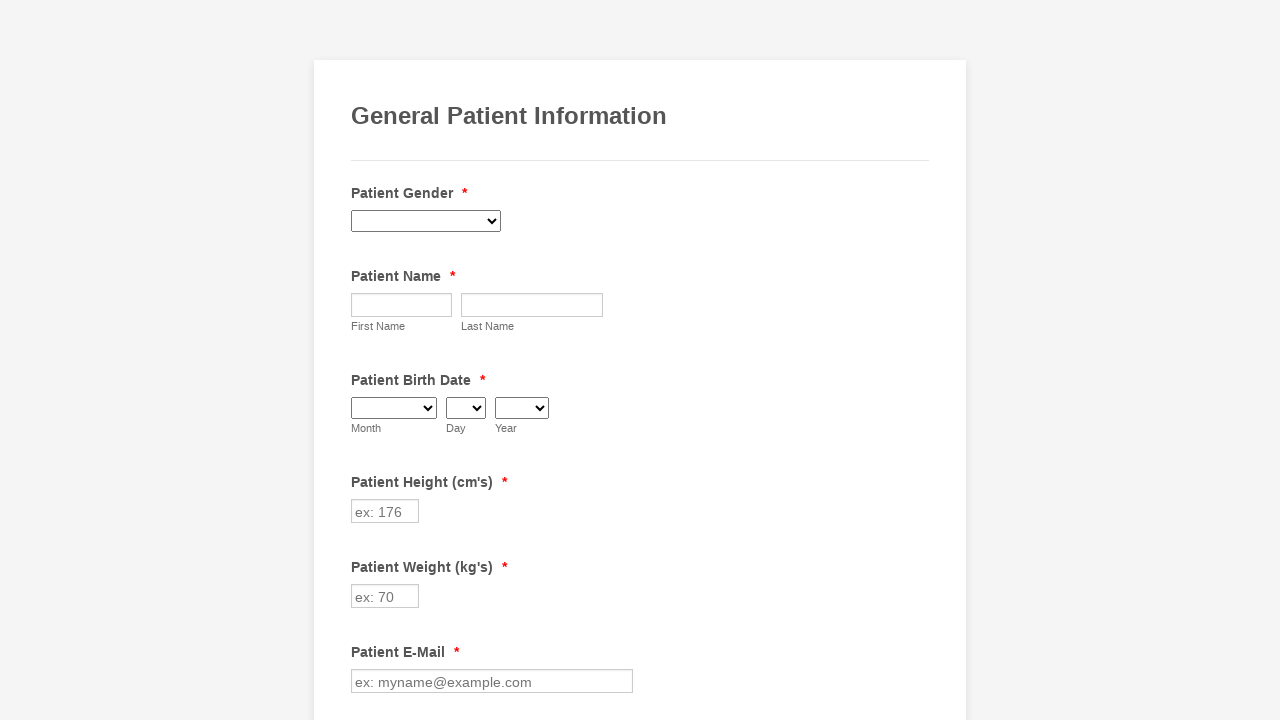

Found 29 checkboxes on the form
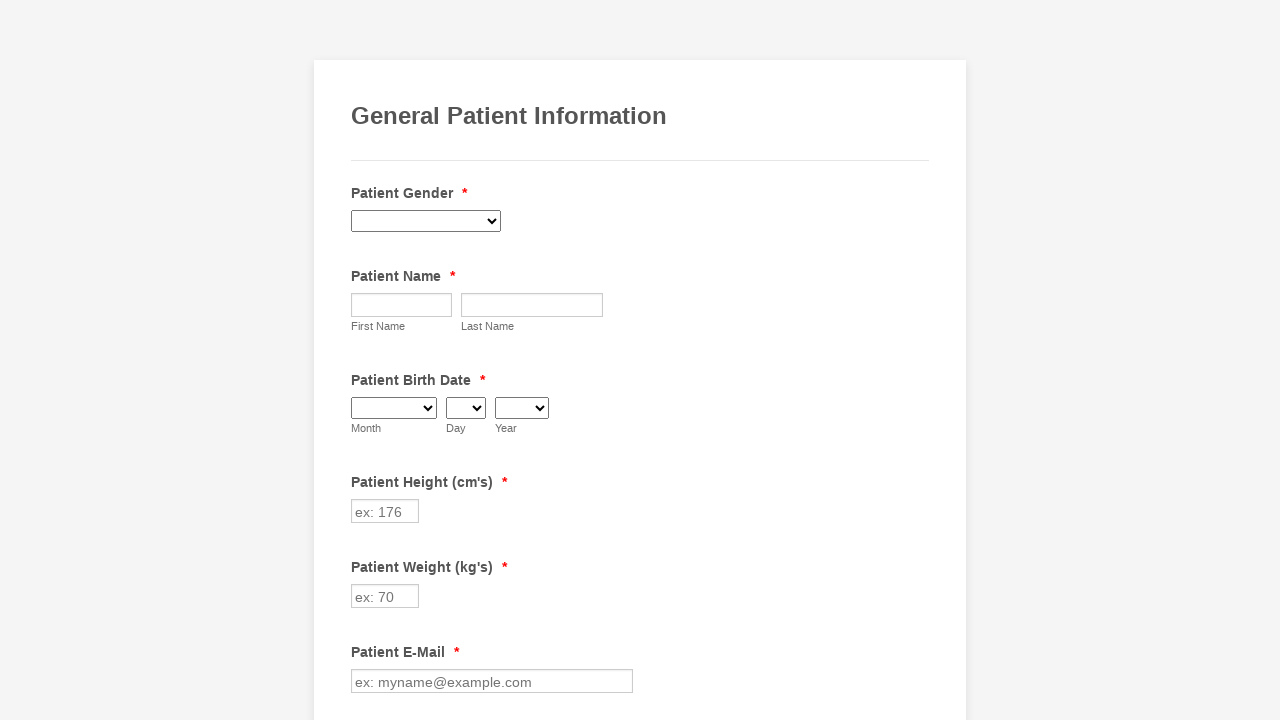

Clicked checkbox 1 to select it at (362, 360) on div.form-single-column input[type='checkbox'] >> nth=0
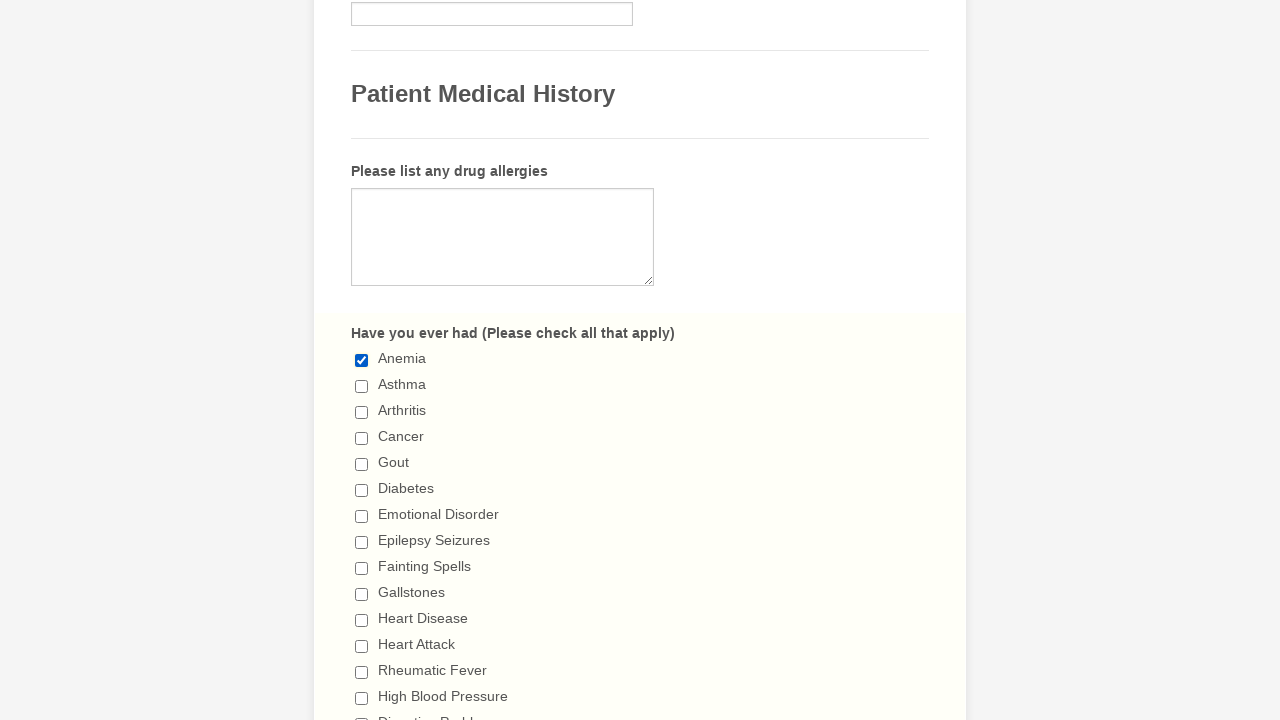

Clicked checkbox 2 to select it at (362, 386) on div.form-single-column input[type='checkbox'] >> nth=1
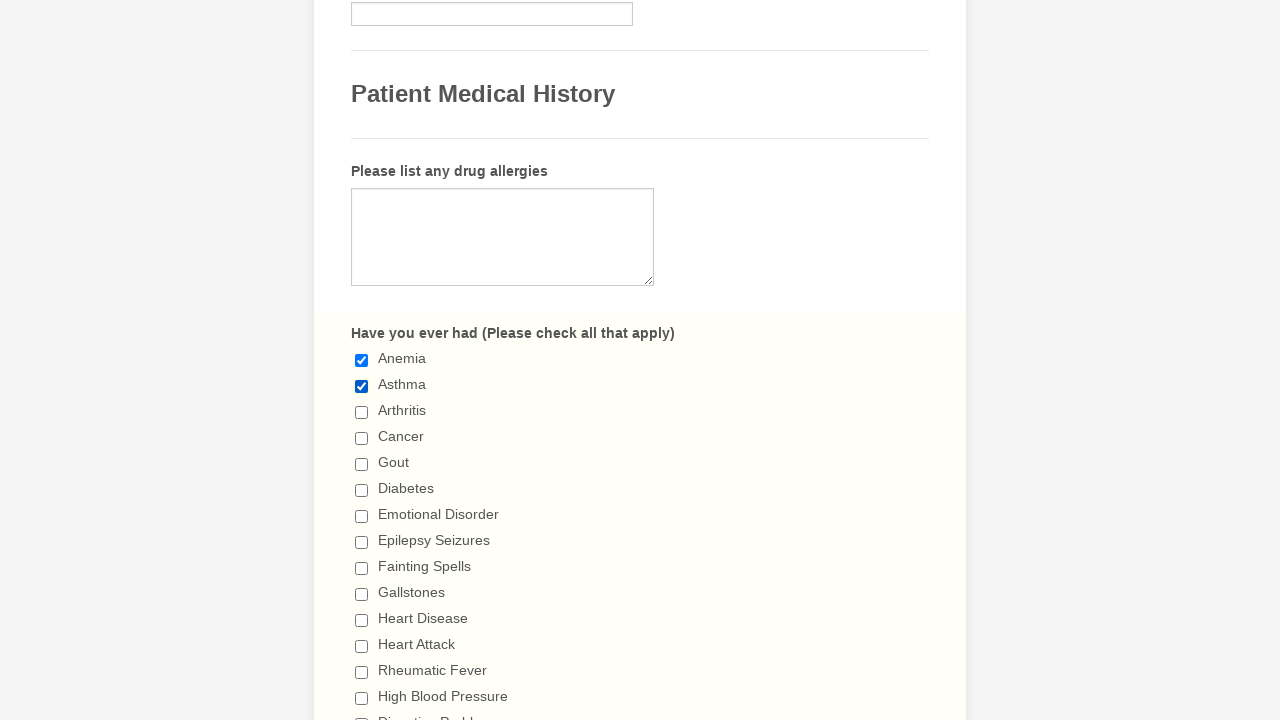

Clicked checkbox 3 to select it at (362, 412) on div.form-single-column input[type='checkbox'] >> nth=2
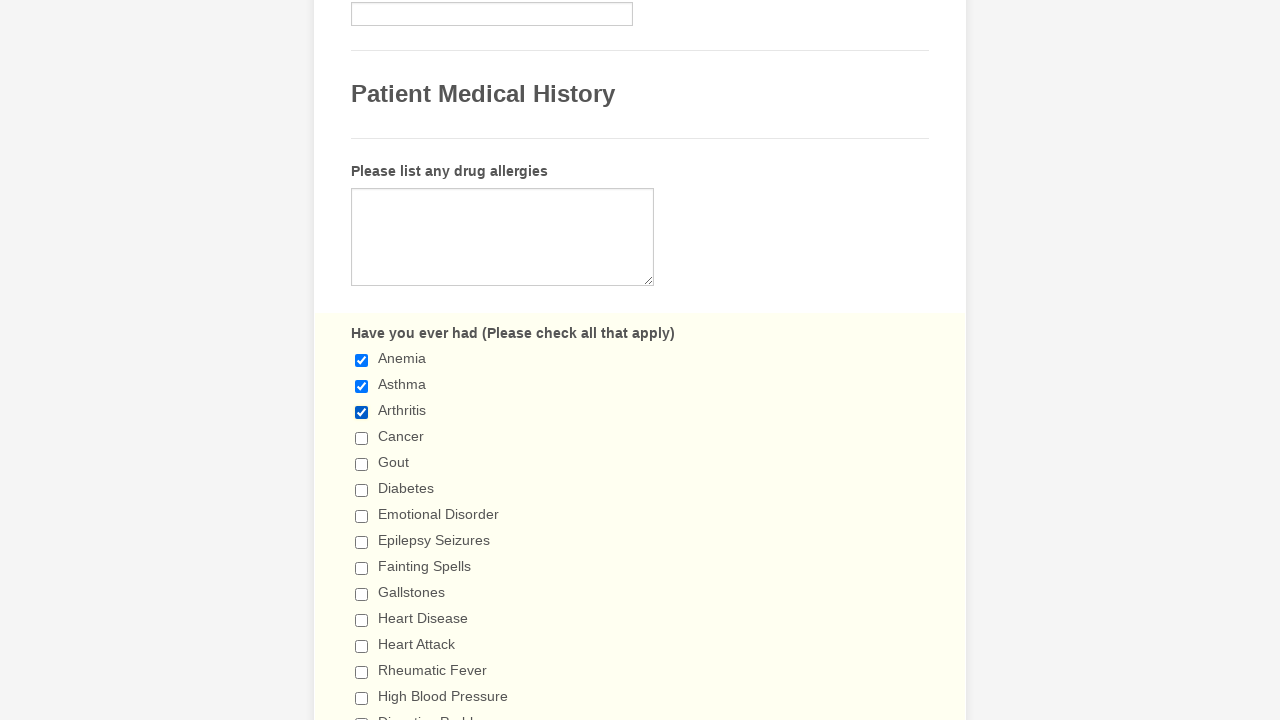

Clicked checkbox 4 to select it at (362, 438) on div.form-single-column input[type='checkbox'] >> nth=3
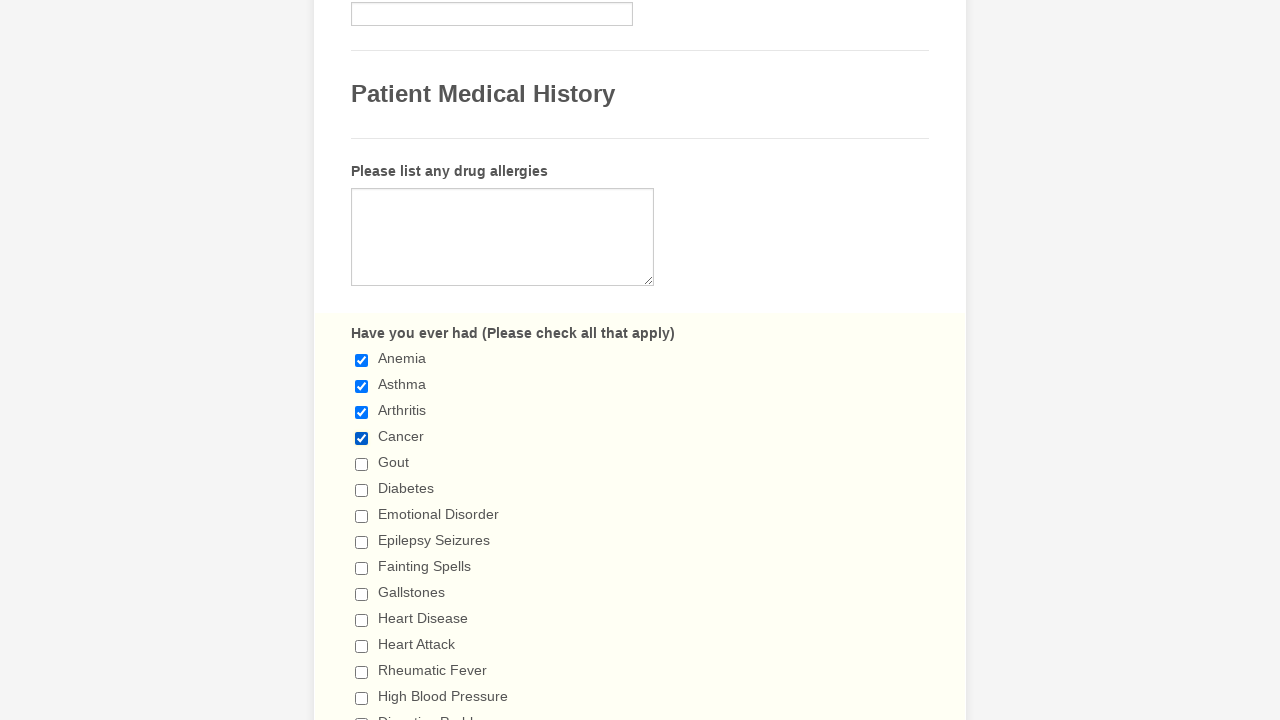

Clicked checkbox 5 to select it at (362, 464) on div.form-single-column input[type='checkbox'] >> nth=4
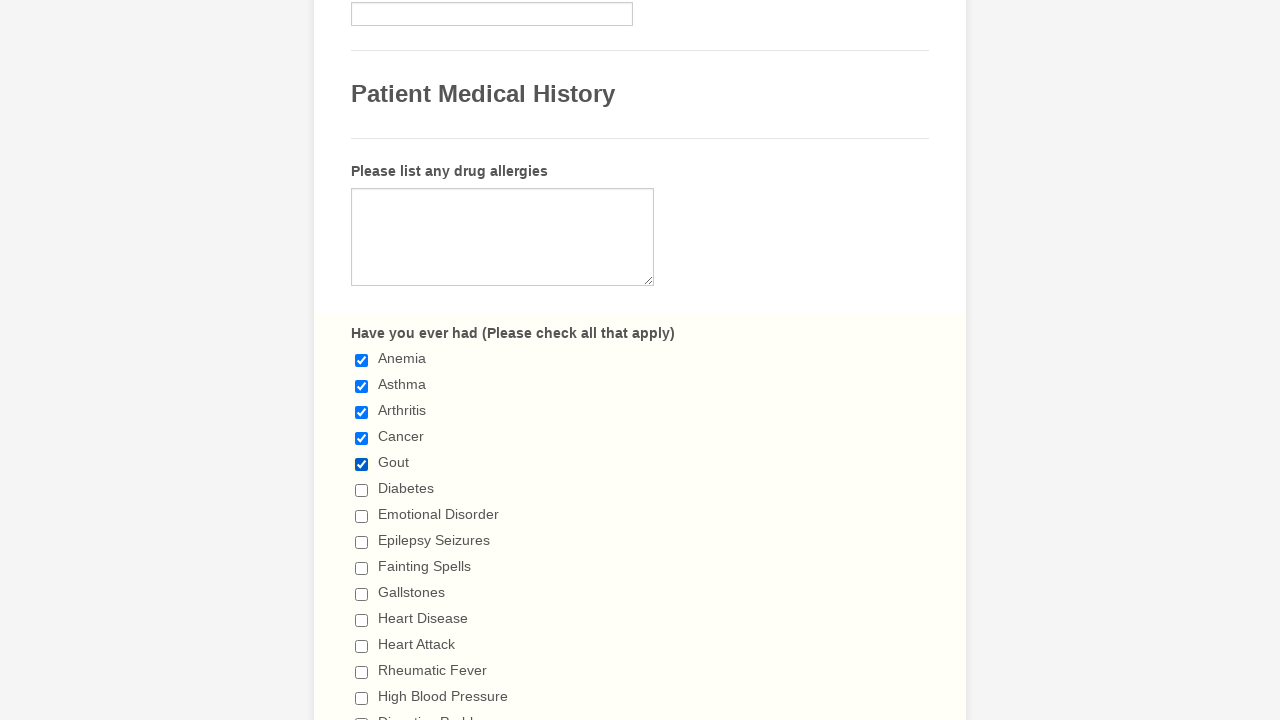

Clicked checkbox 6 to select it at (362, 490) on div.form-single-column input[type='checkbox'] >> nth=5
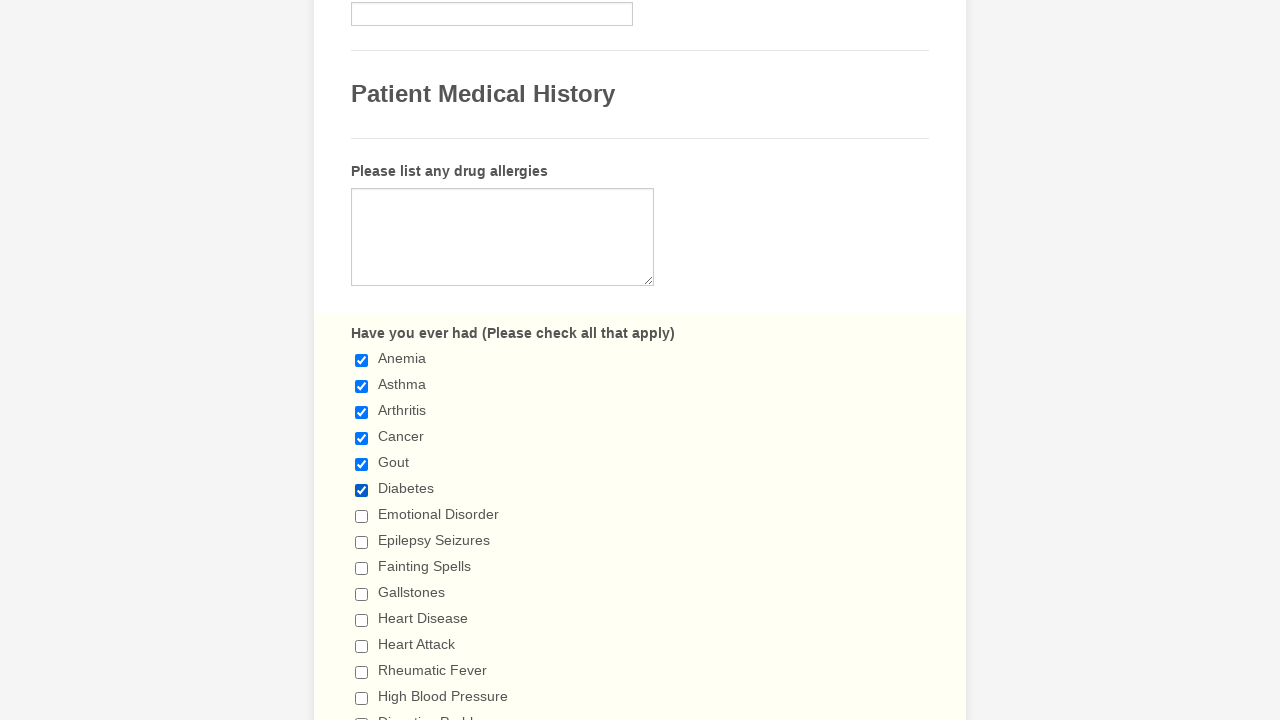

Clicked checkbox 7 to select it at (362, 516) on div.form-single-column input[type='checkbox'] >> nth=6
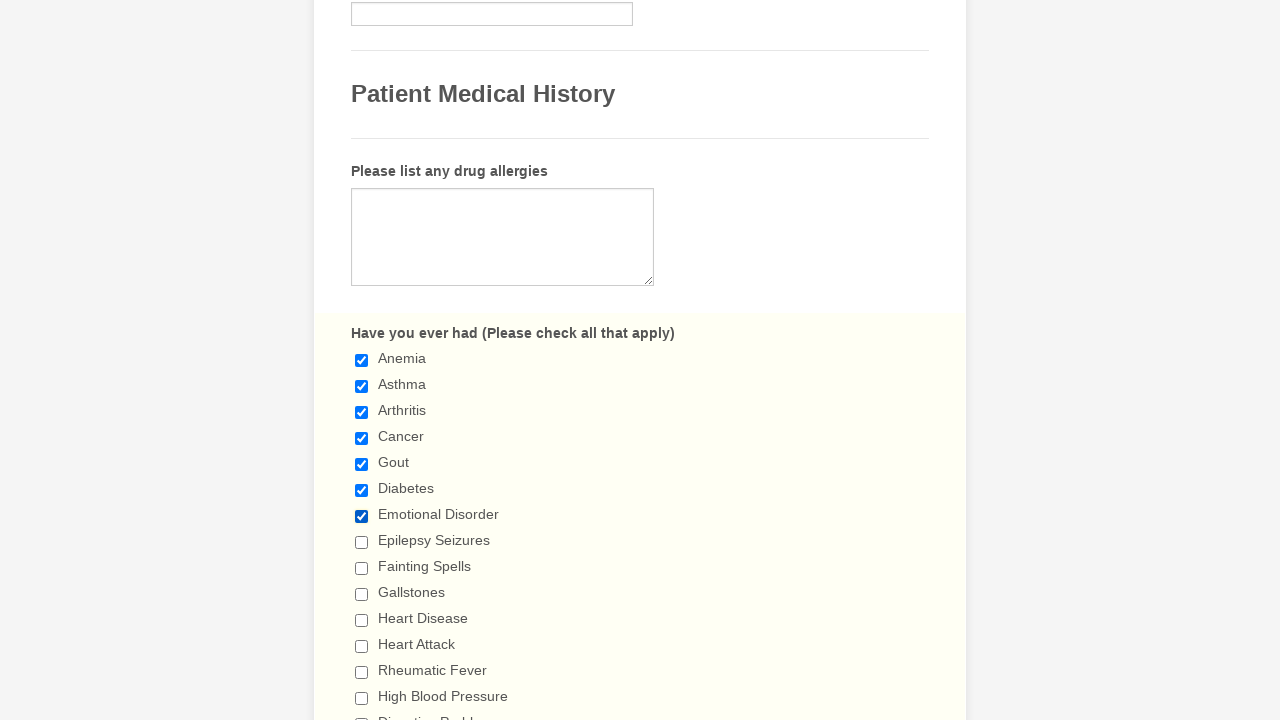

Clicked checkbox 8 to select it at (362, 542) on div.form-single-column input[type='checkbox'] >> nth=7
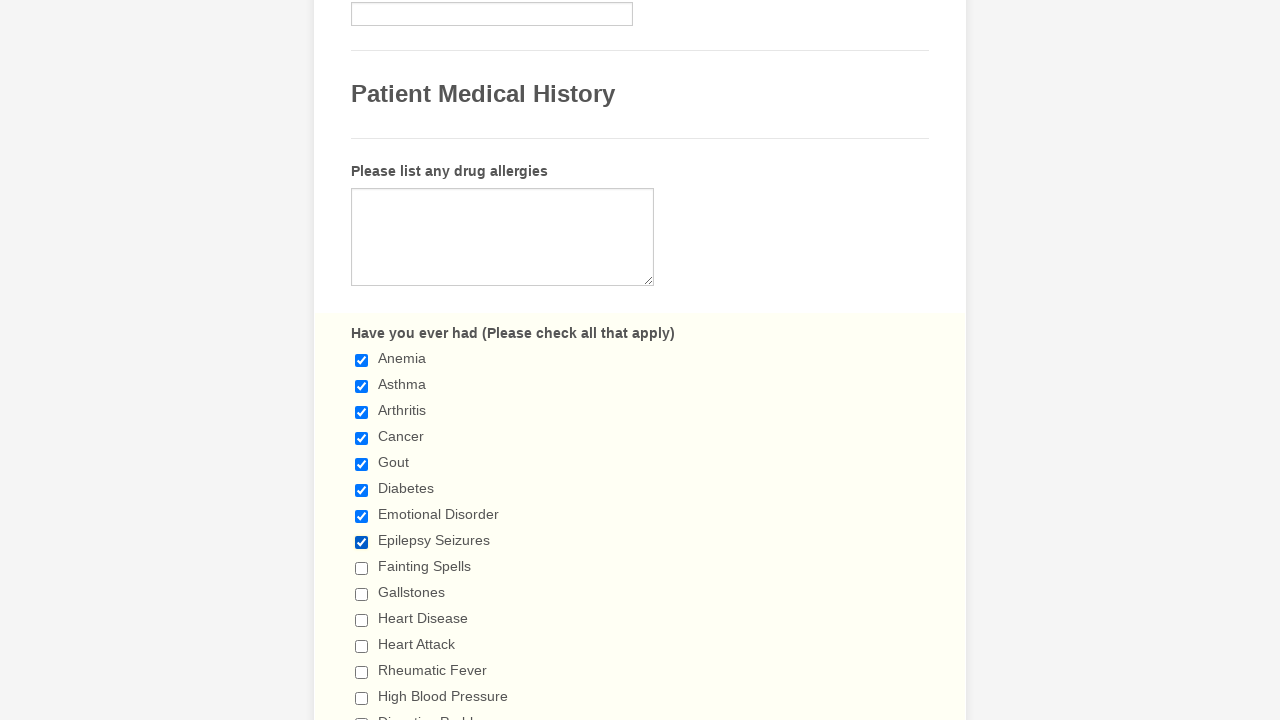

Clicked checkbox 9 to select it at (362, 568) on div.form-single-column input[type='checkbox'] >> nth=8
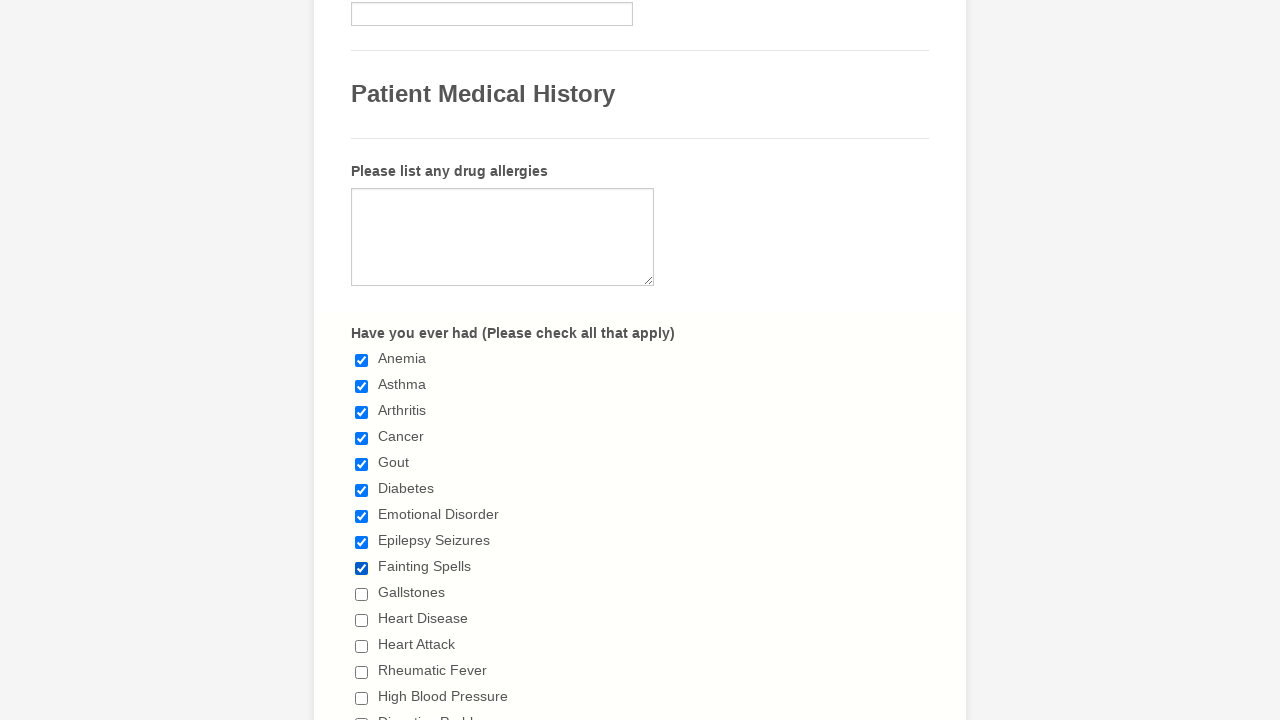

Clicked checkbox 10 to select it at (362, 594) on div.form-single-column input[type='checkbox'] >> nth=9
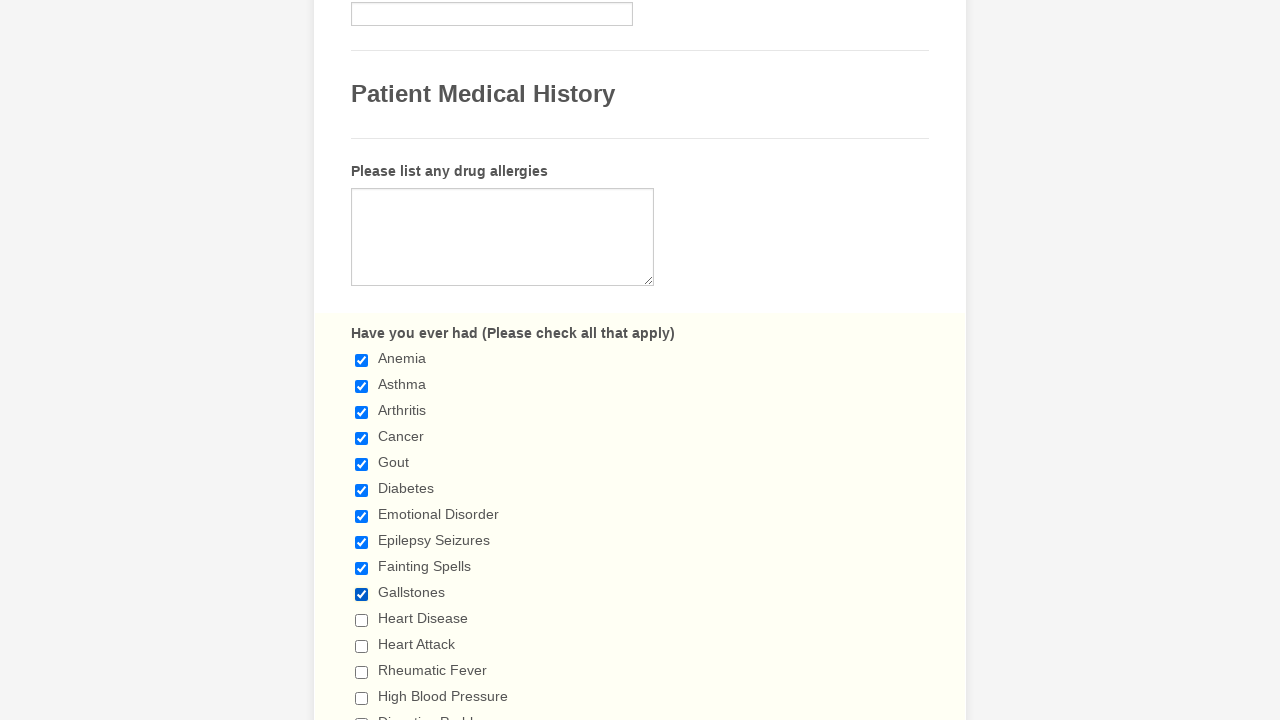

Clicked checkbox 11 to select it at (362, 620) on div.form-single-column input[type='checkbox'] >> nth=10
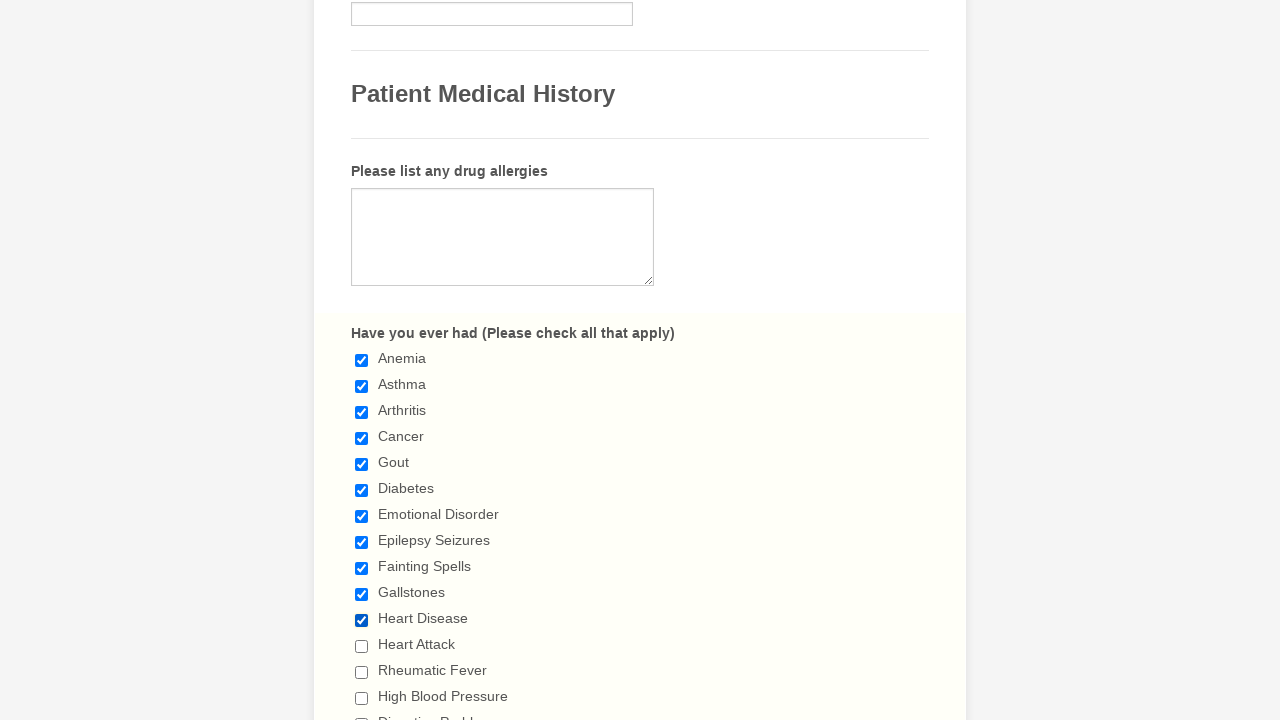

Clicked checkbox 12 to select it at (362, 646) on div.form-single-column input[type='checkbox'] >> nth=11
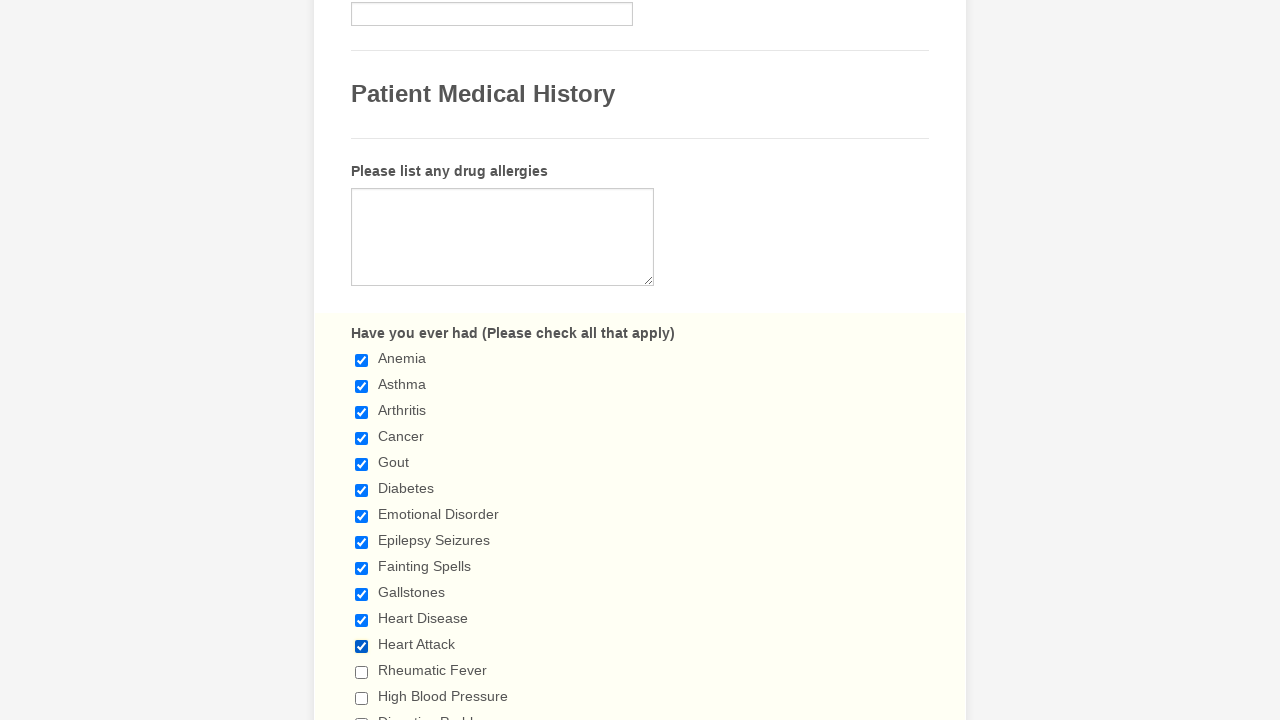

Clicked checkbox 13 to select it at (362, 672) on div.form-single-column input[type='checkbox'] >> nth=12
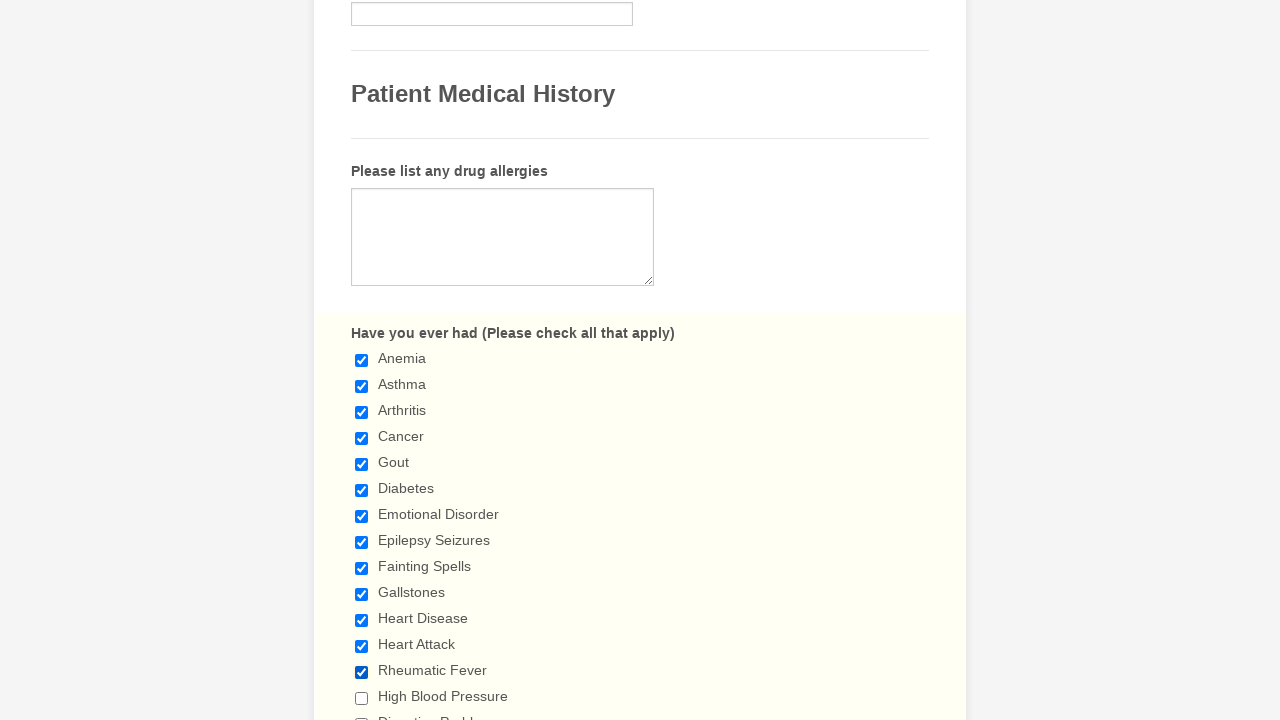

Clicked checkbox 14 to select it at (362, 698) on div.form-single-column input[type='checkbox'] >> nth=13
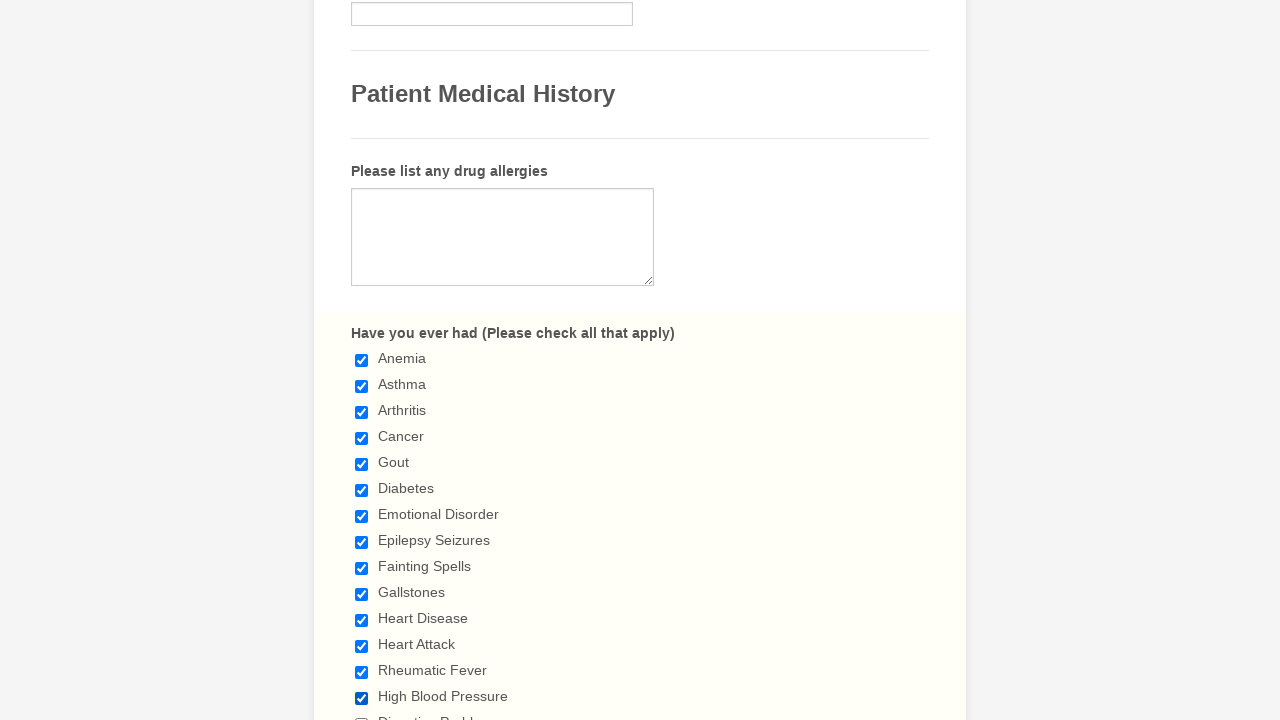

Clicked checkbox 15 to select it at (362, 714) on div.form-single-column input[type='checkbox'] >> nth=14
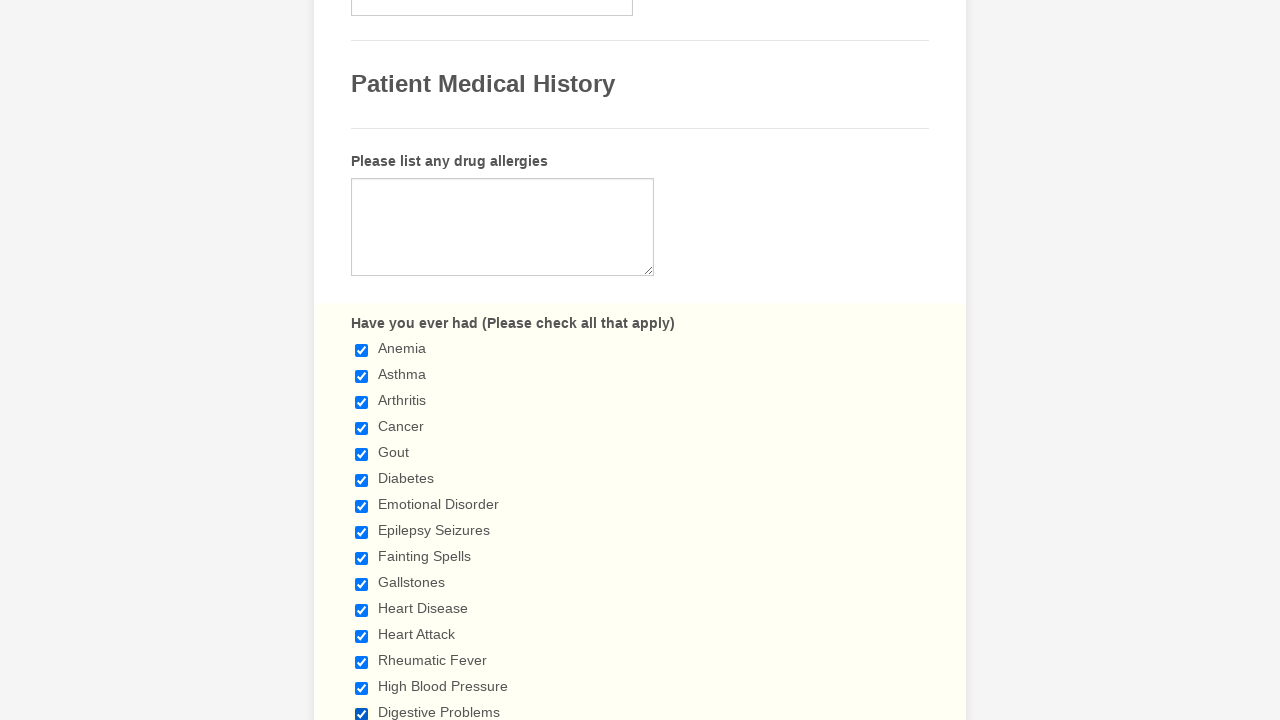

Clicked checkbox 16 to select it at (362, 360) on div.form-single-column input[type='checkbox'] >> nth=15
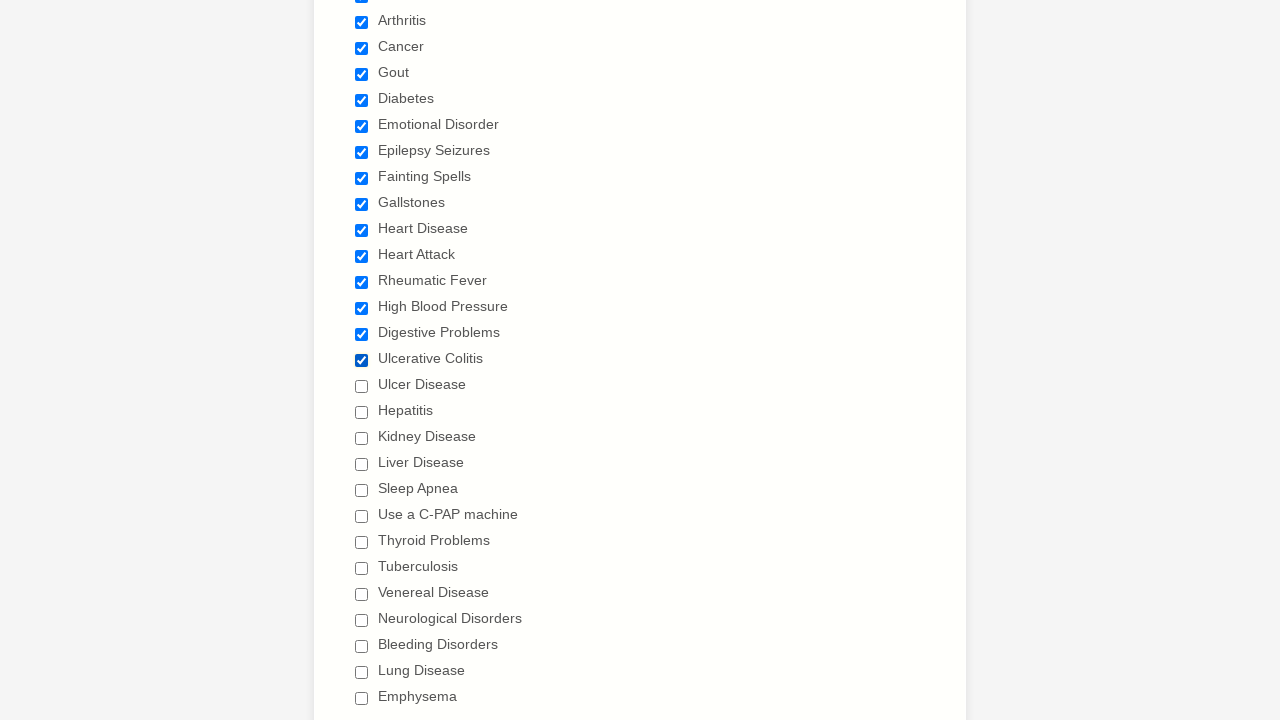

Clicked checkbox 17 to select it at (362, 386) on div.form-single-column input[type='checkbox'] >> nth=16
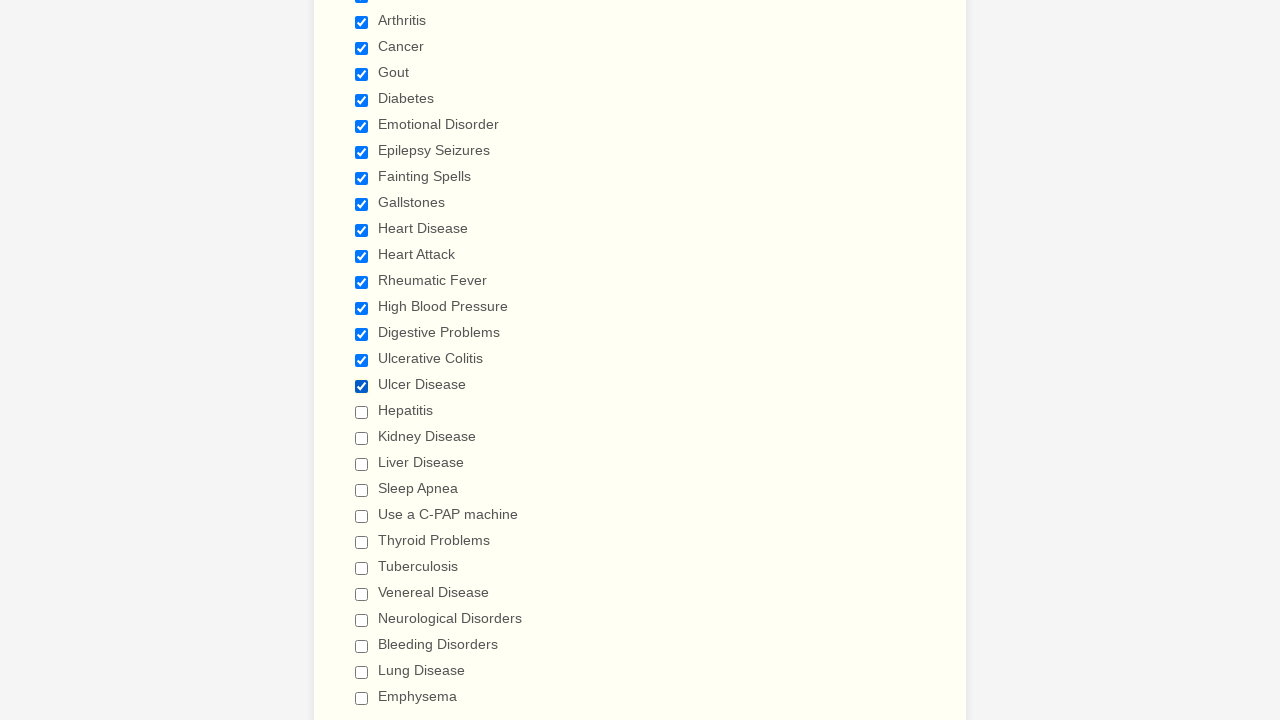

Clicked checkbox 18 to select it at (362, 412) on div.form-single-column input[type='checkbox'] >> nth=17
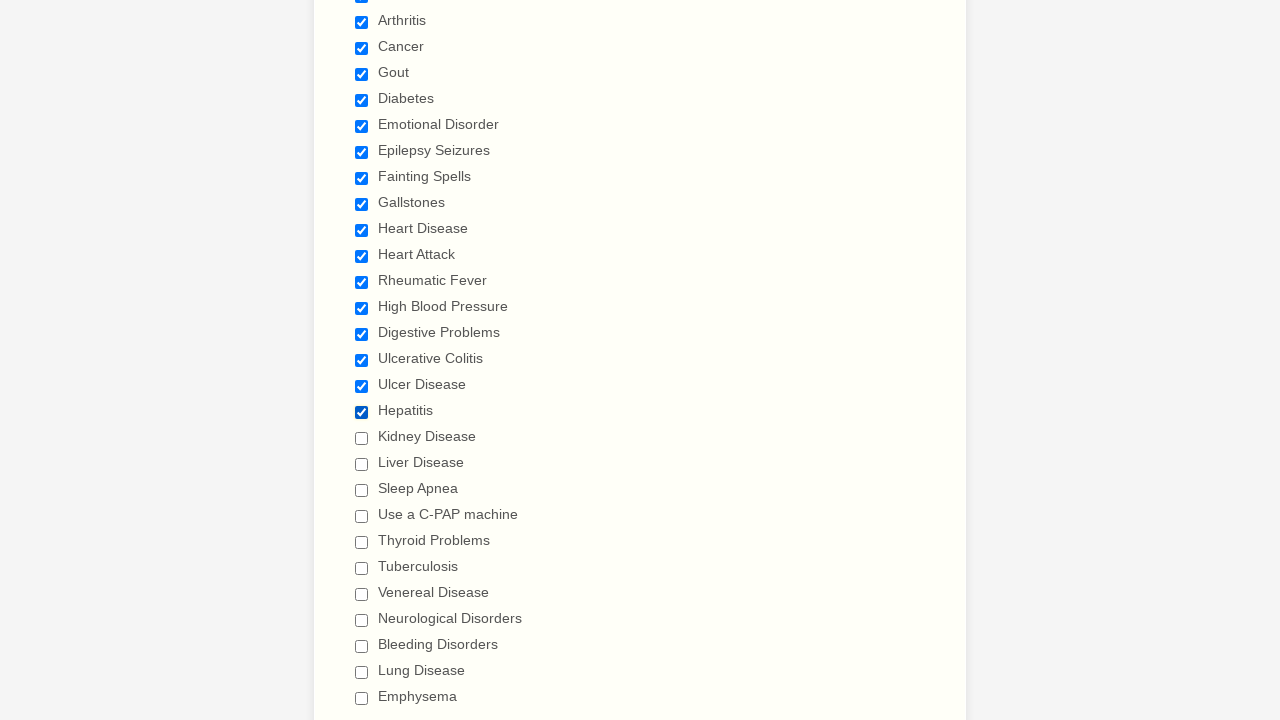

Clicked checkbox 19 to select it at (362, 438) on div.form-single-column input[type='checkbox'] >> nth=18
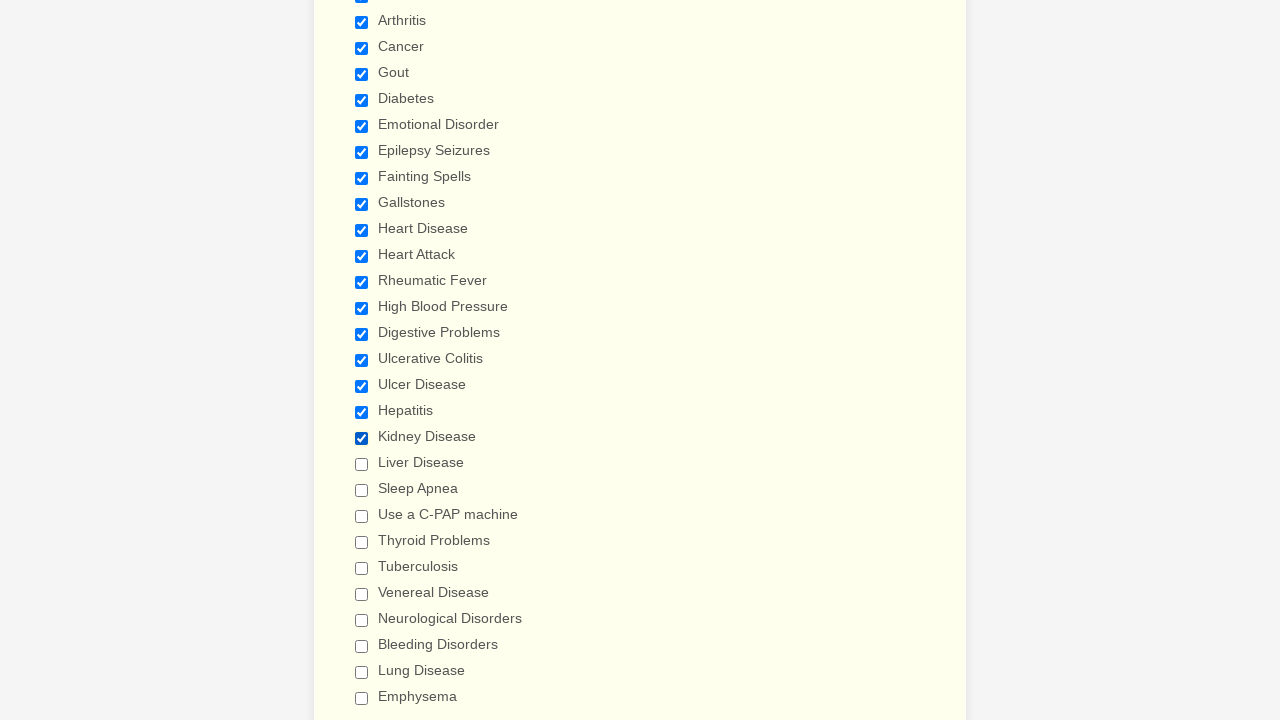

Clicked checkbox 20 to select it at (362, 464) on div.form-single-column input[type='checkbox'] >> nth=19
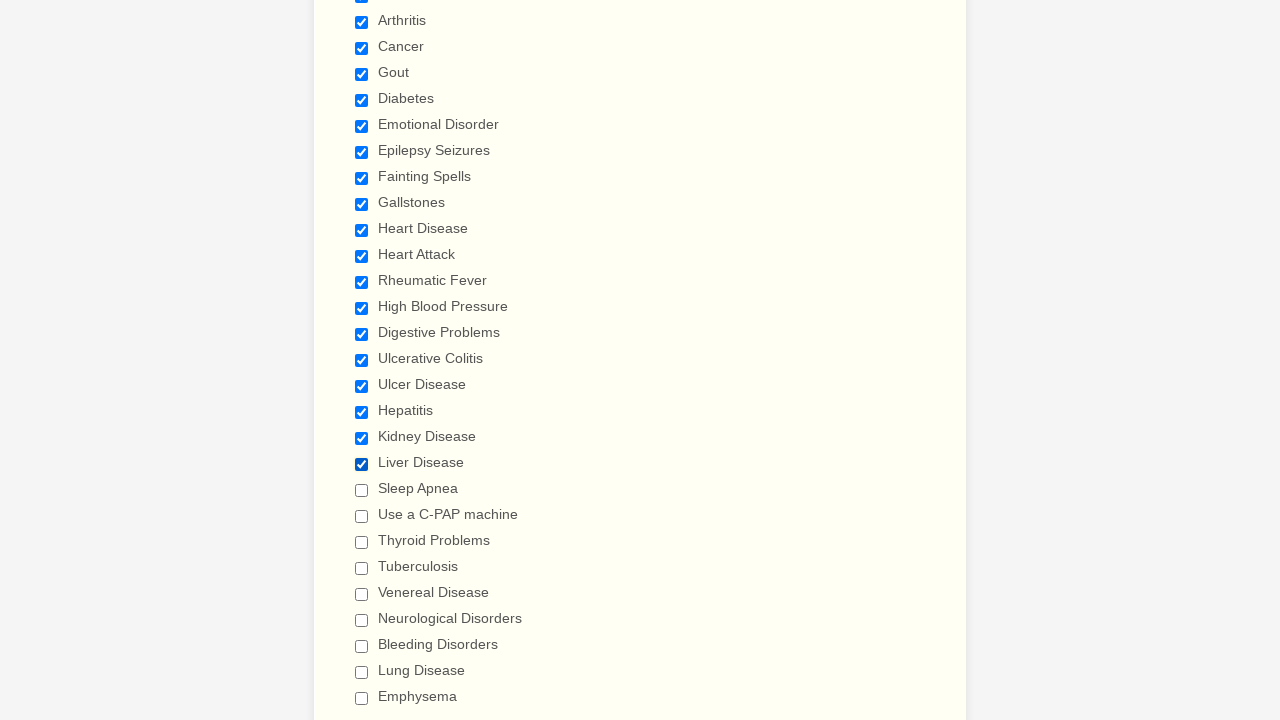

Clicked checkbox 21 to select it at (362, 490) on div.form-single-column input[type='checkbox'] >> nth=20
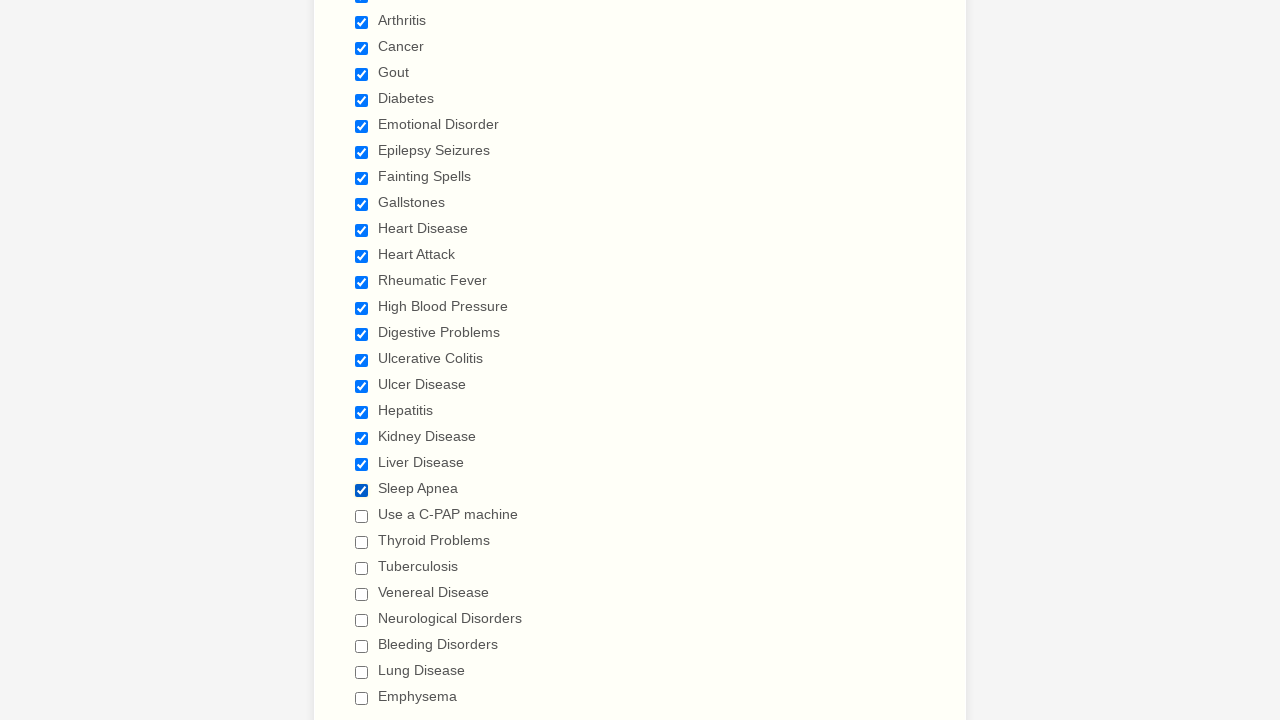

Clicked checkbox 22 to select it at (362, 516) on div.form-single-column input[type='checkbox'] >> nth=21
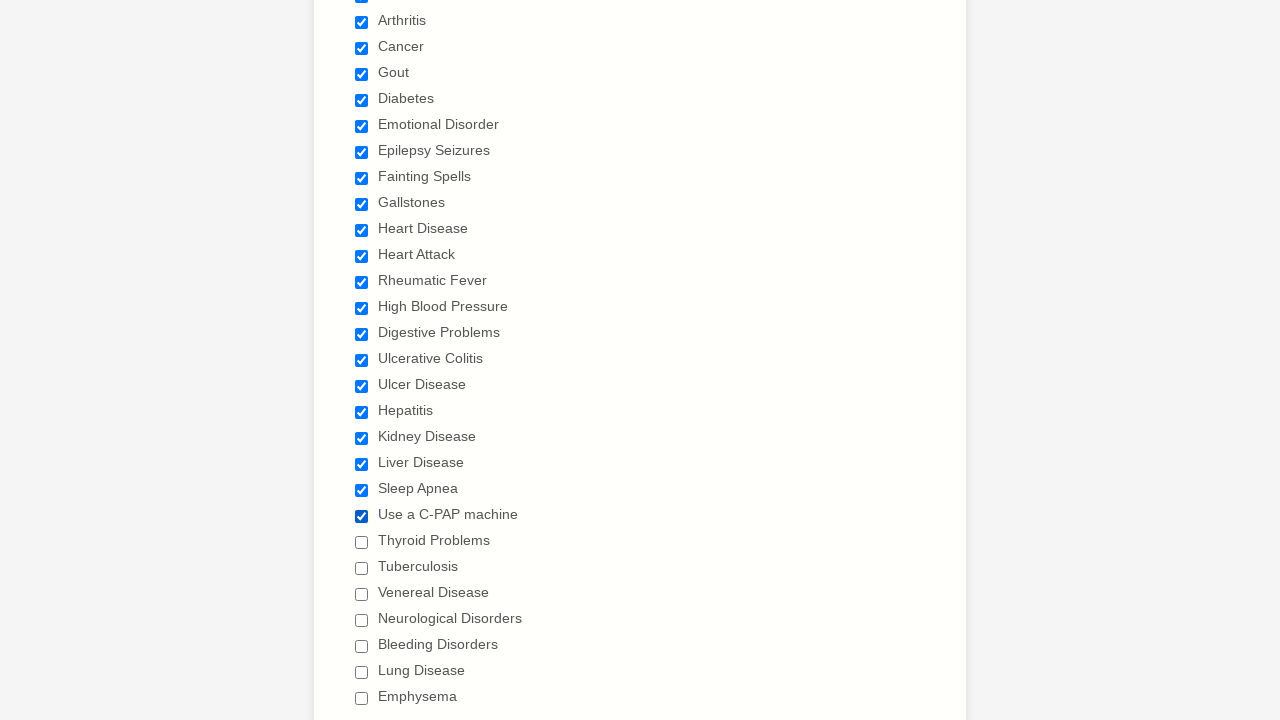

Clicked checkbox 23 to select it at (362, 542) on div.form-single-column input[type='checkbox'] >> nth=22
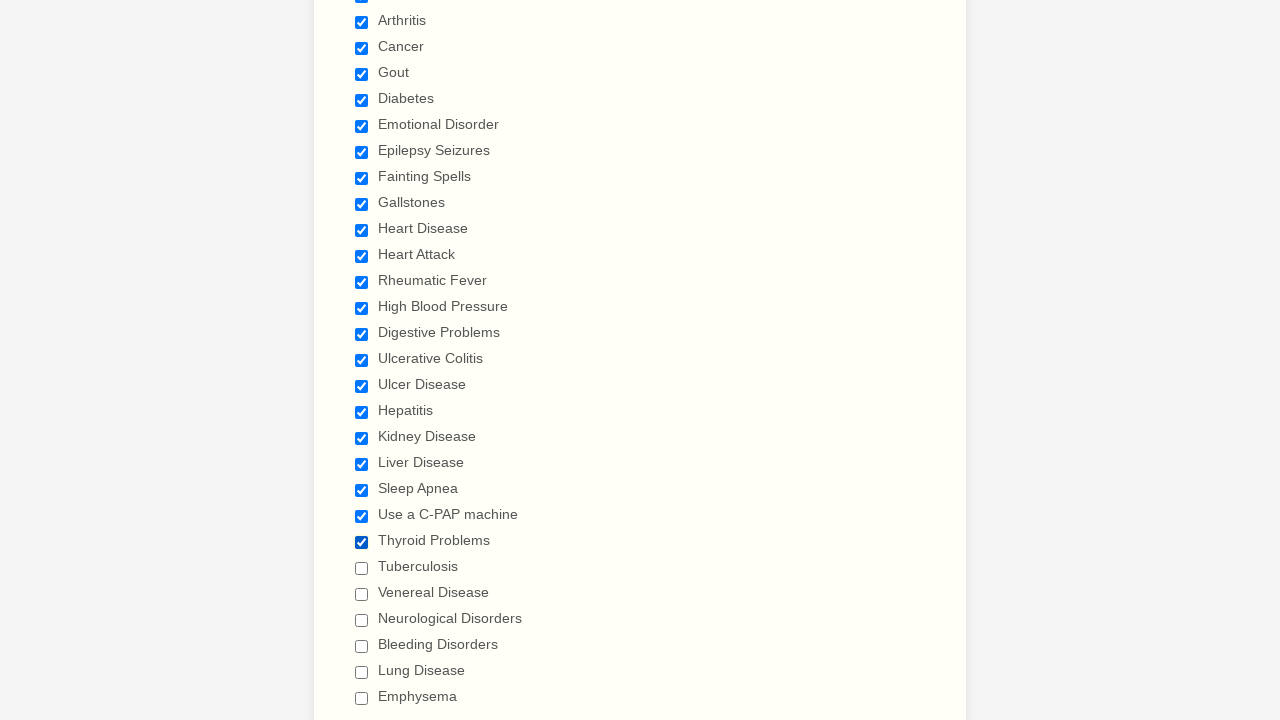

Clicked checkbox 24 to select it at (362, 568) on div.form-single-column input[type='checkbox'] >> nth=23
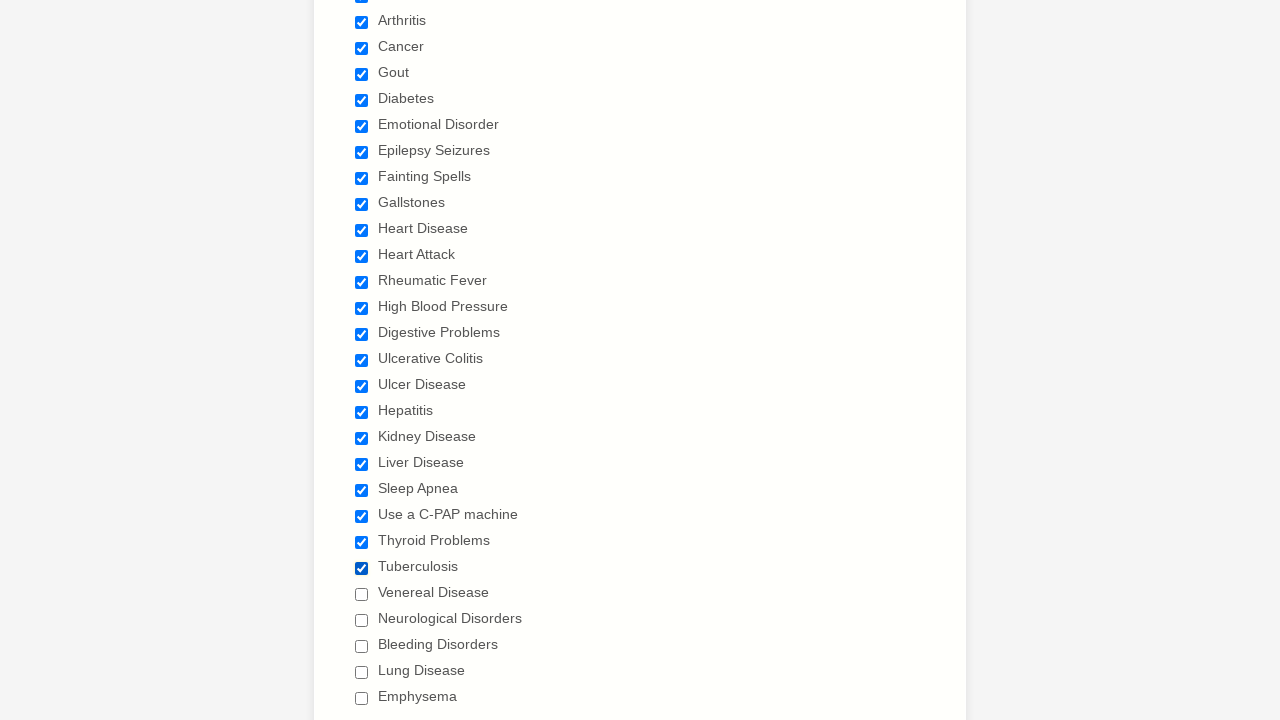

Clicked checkbox 25 to select it at (362, 594) on div.form-single-column input[type='checkbox'] >> nth=24
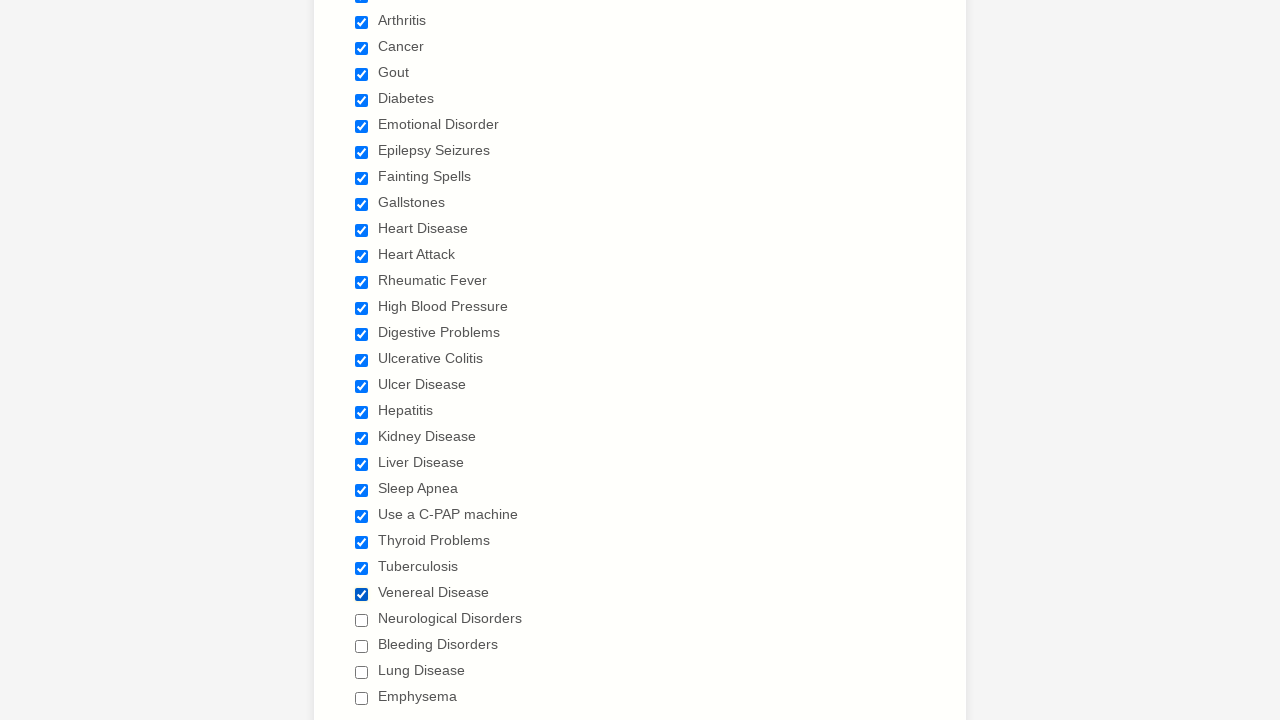

Clicked checkbox 26 to select it at (362, 620) on div.form-single-column input[type='checkbox'] >> nth=25
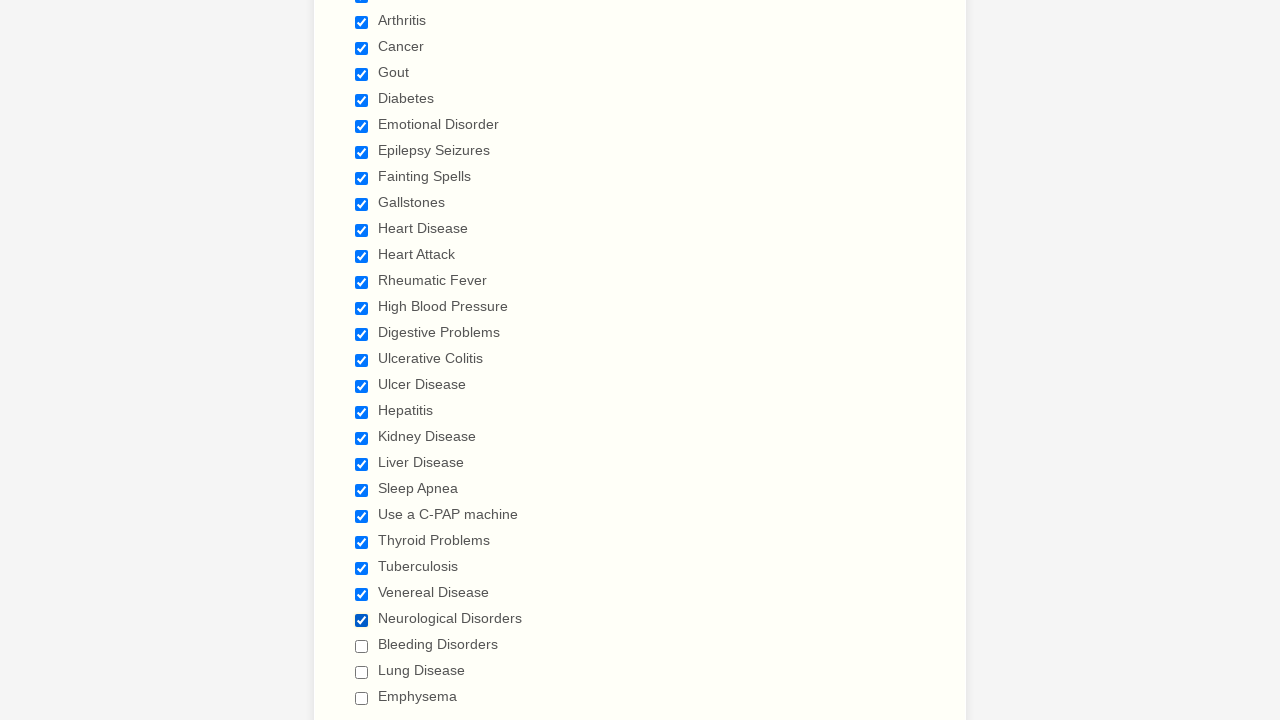

Clicked checkbox 27 to select it at (362, 646) on div.form-single-column input[type='checkbox'] >> nth=26
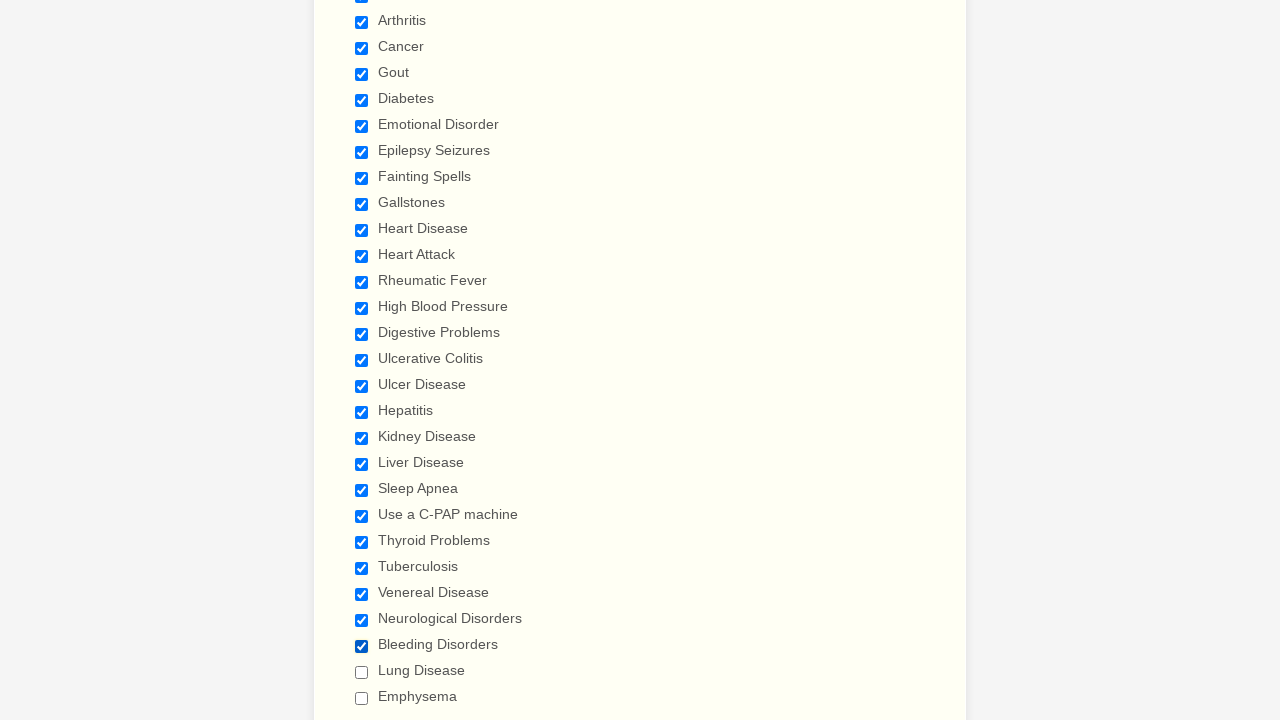

Clicked checkbox 28 to select it at (362, 672) on div.form-single-column input[type='checkbox'] >> nth=27
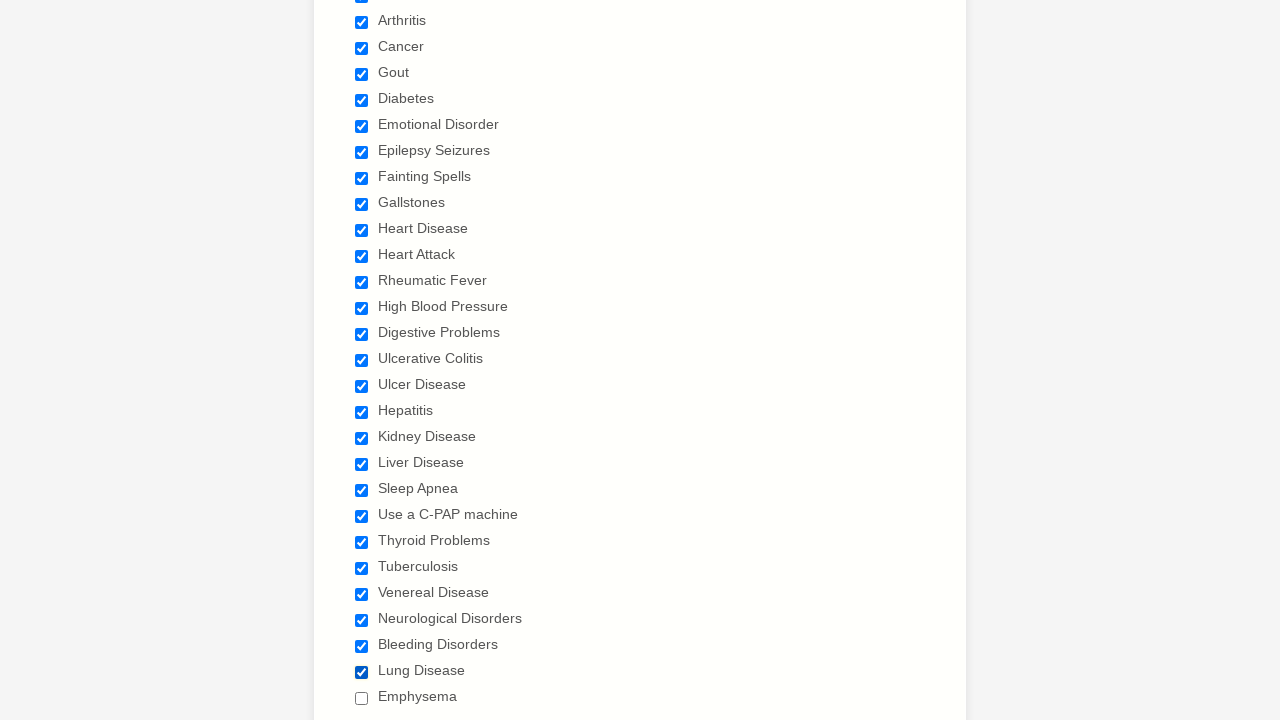

Clicked checkbox 29 to select it at (362, 698) on div.form-single-column input[type='checkbox'] >> nth=28
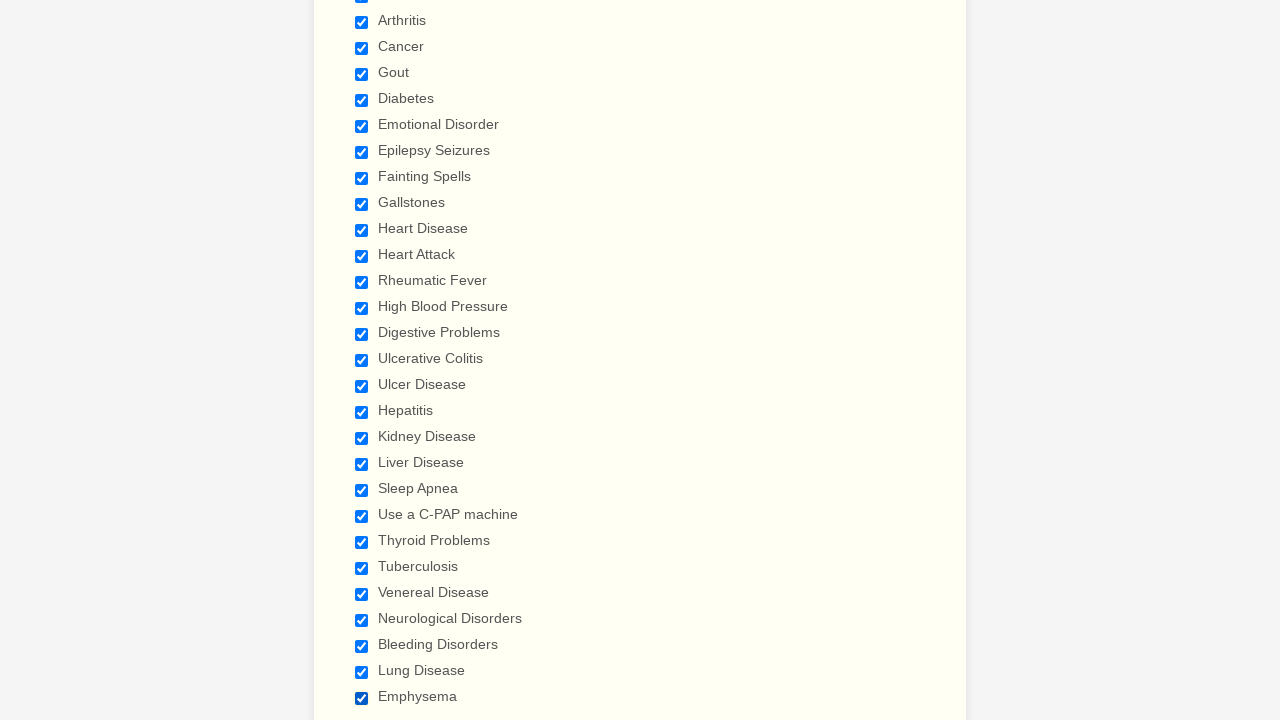

Verified checkbox 1 is selected
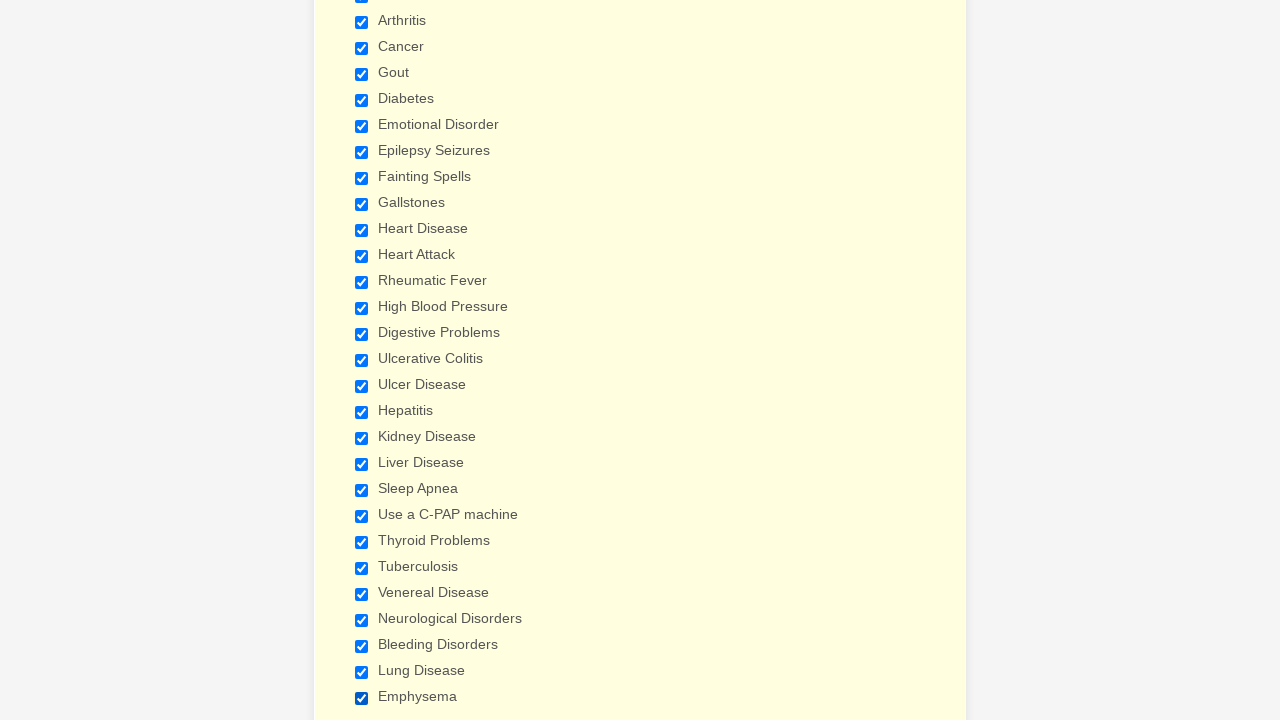

Verified checkbox 2 is selected
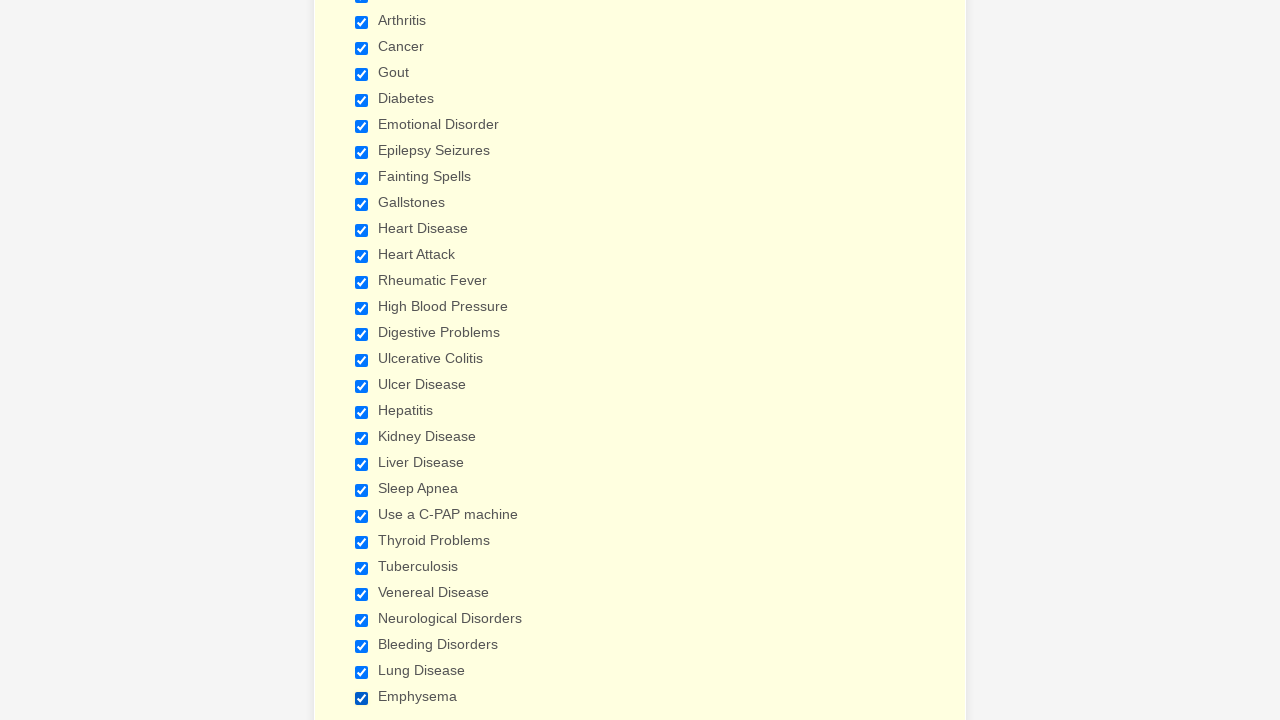

Verified checkbox 3 is selected
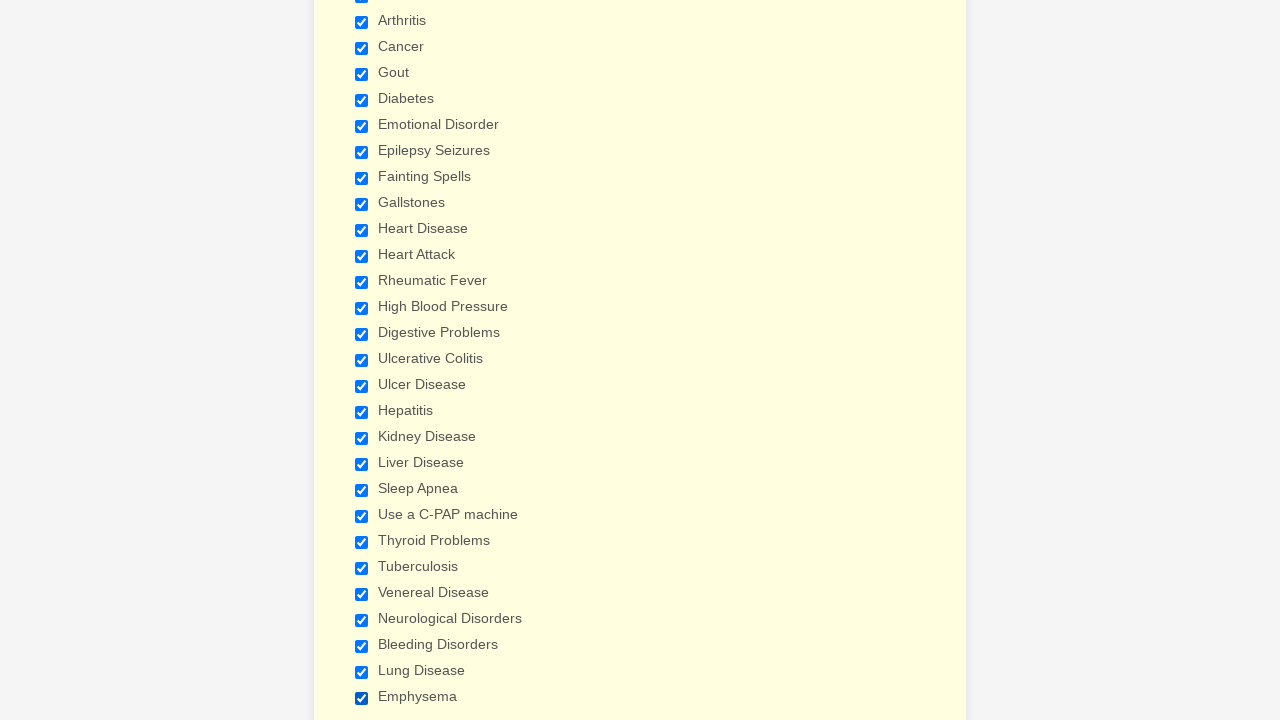

Verified checkbox 4 is selected
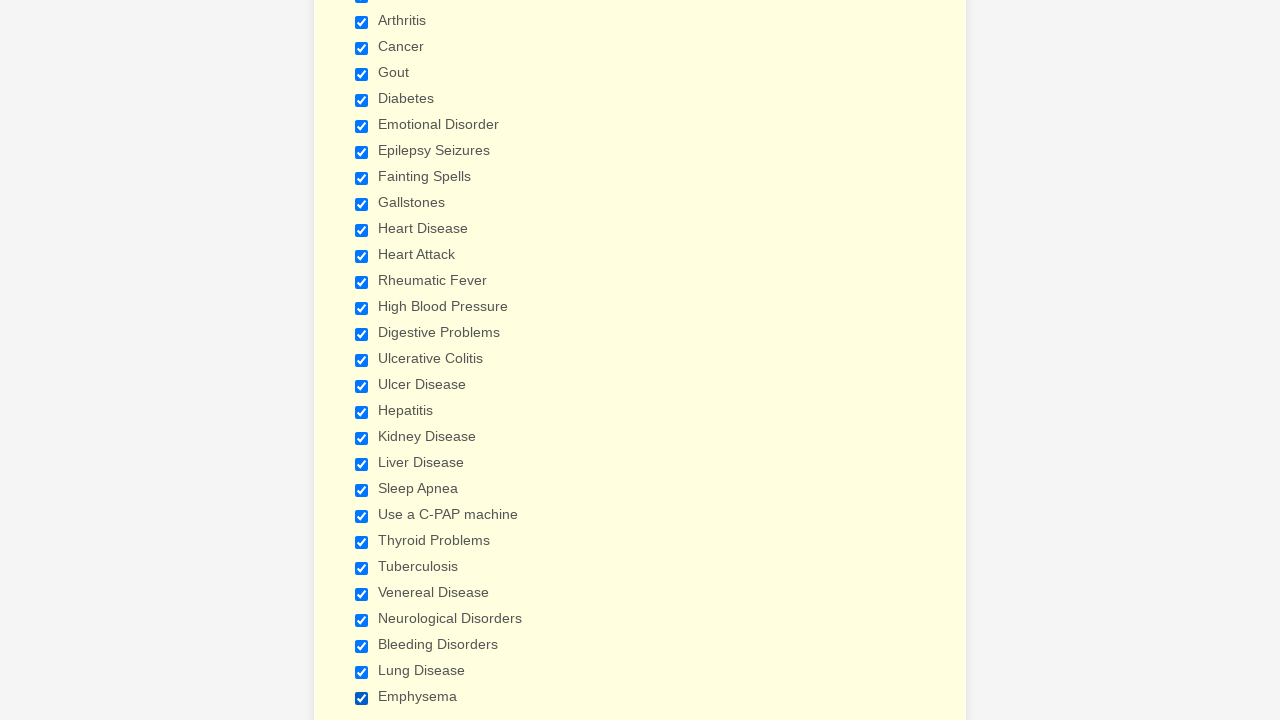

Verified checkbox 5 is selected
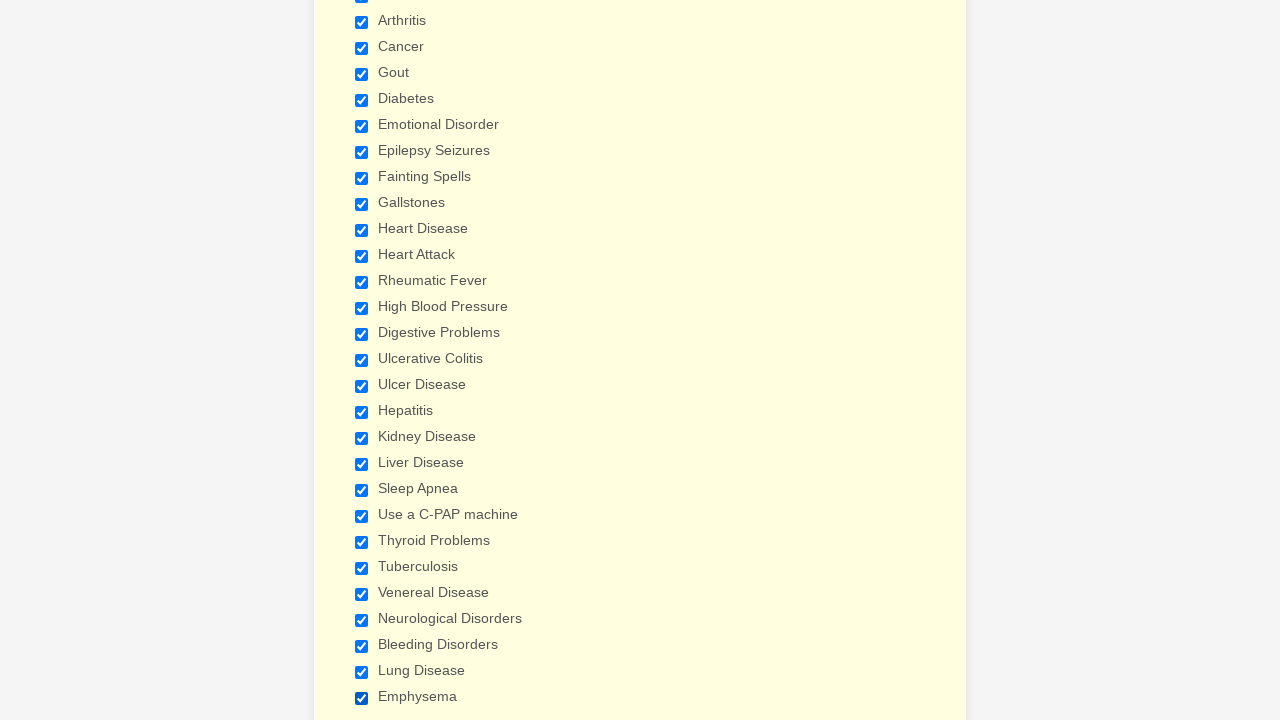

Verified checkbox 6 is selected
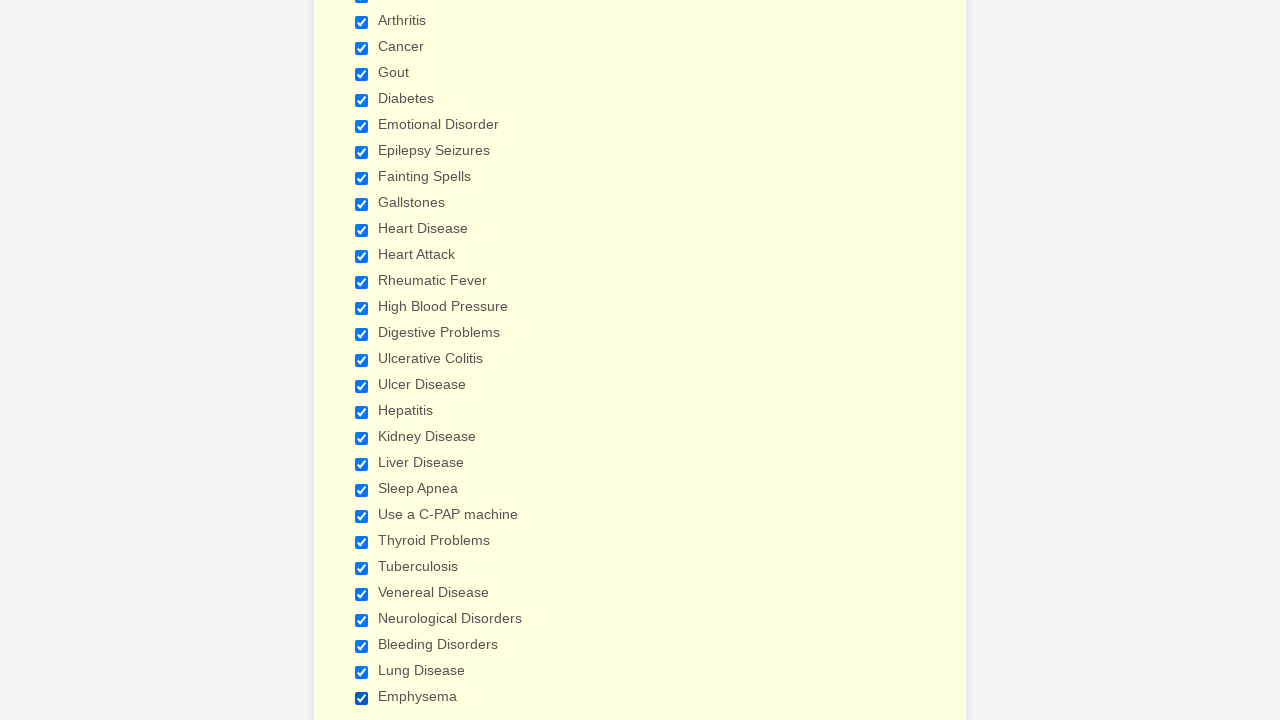

Verified checkbox 7 is selected
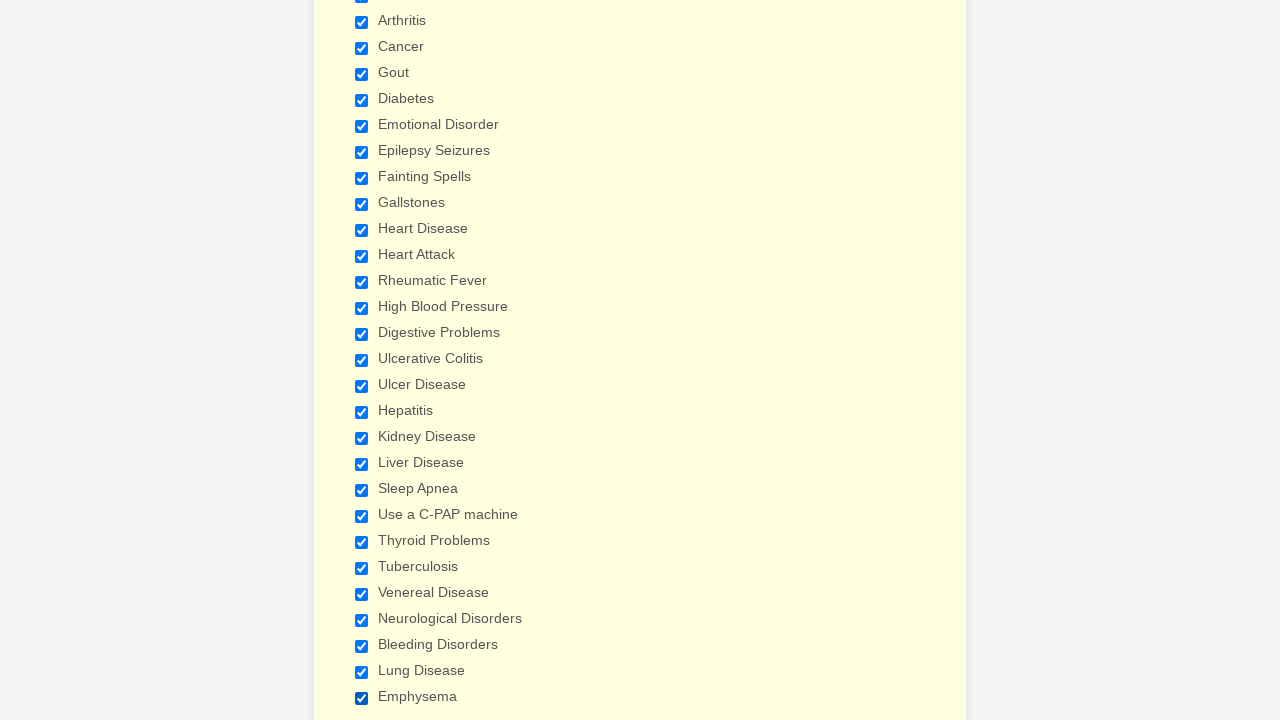

Verified checkbox 8 is selected
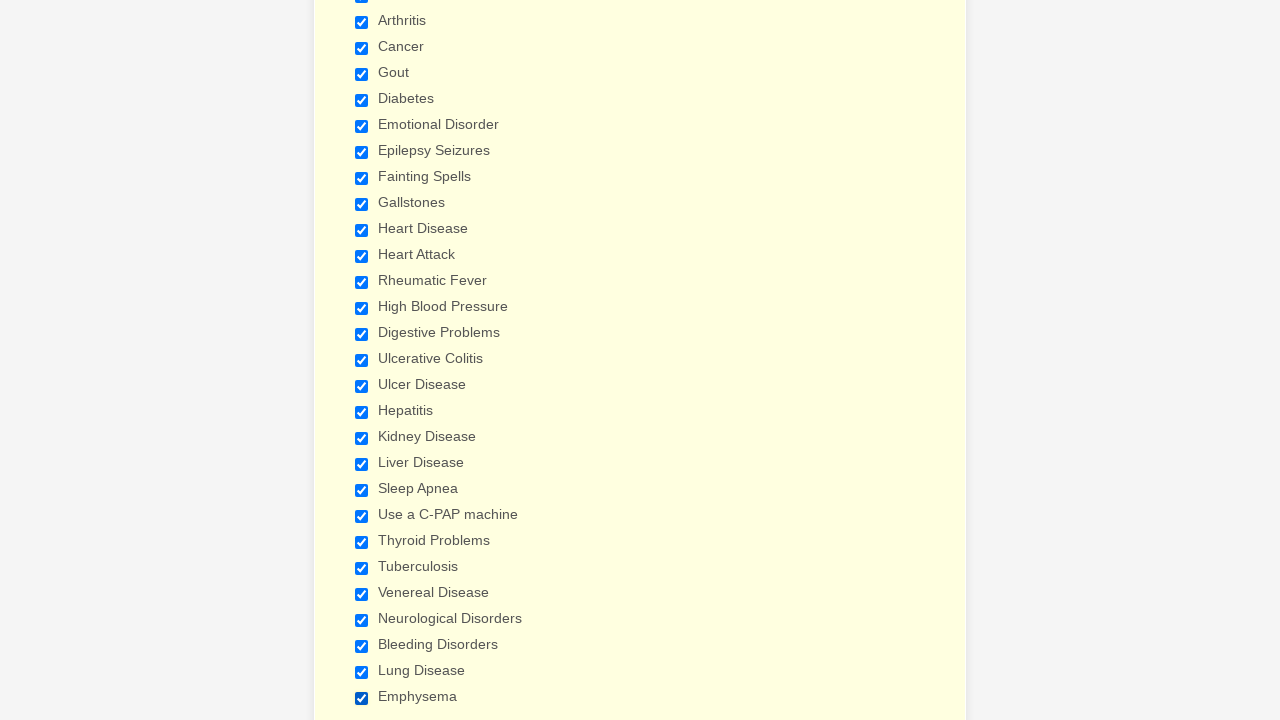

Verified checkbox 9 is selected
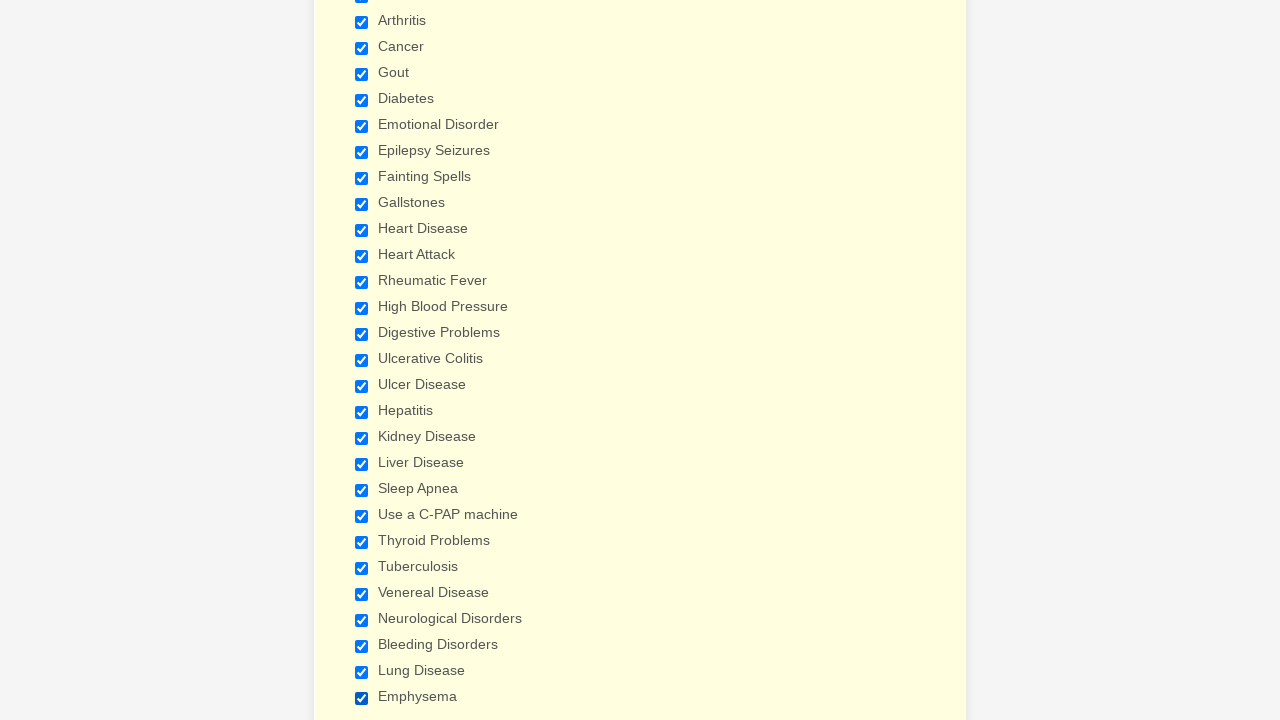

Verified checkbox 10 is selected
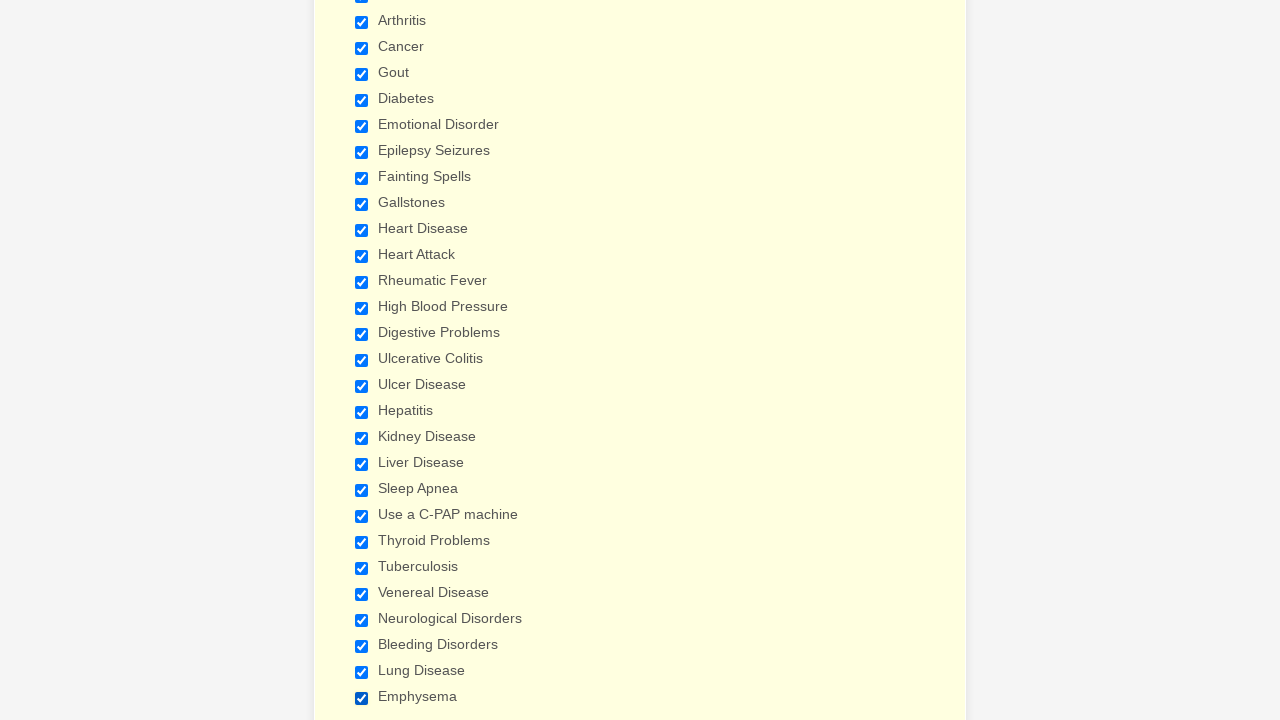

Verified checkbox 11 is selected
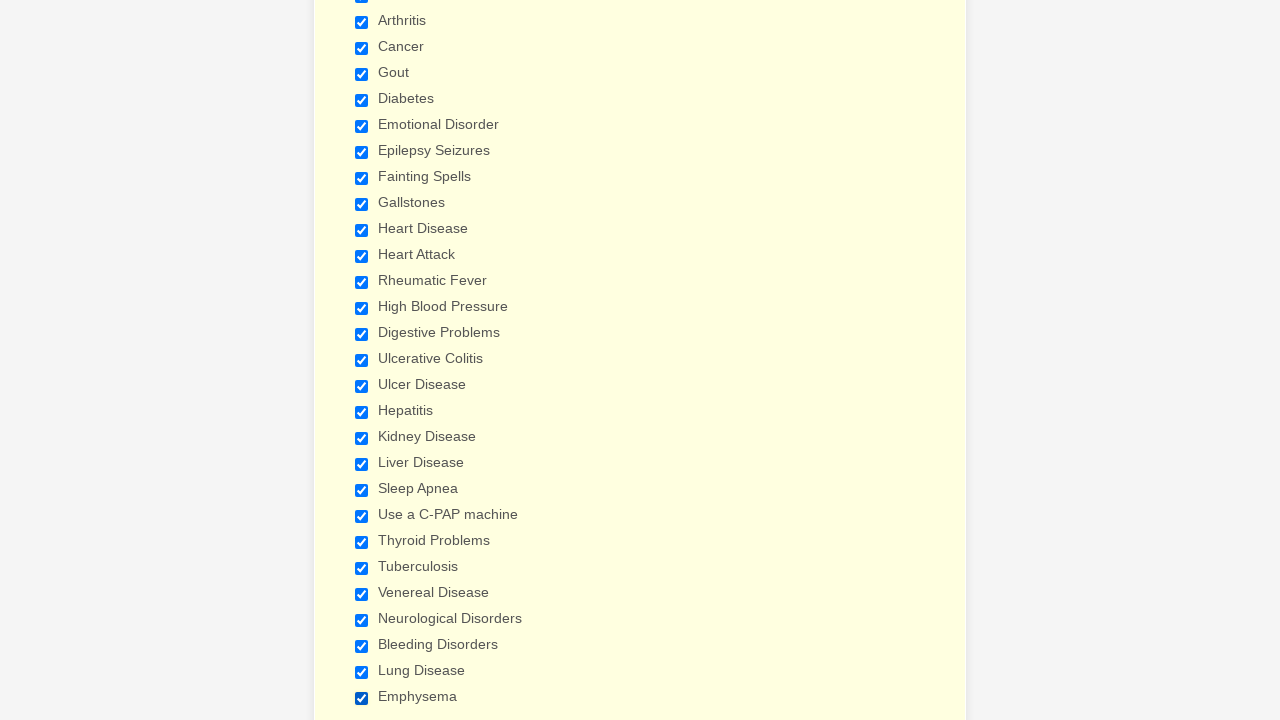

Verified checkbox 12 is selected
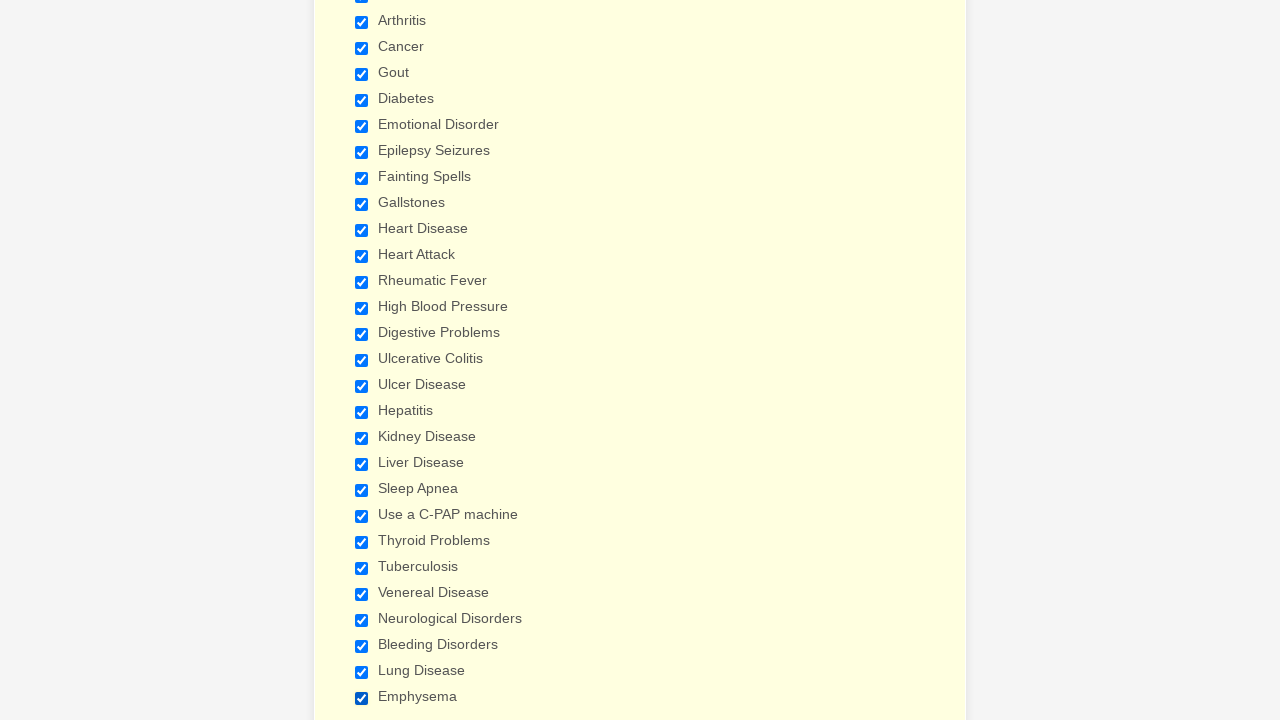

Verified checkbox 13 is selected
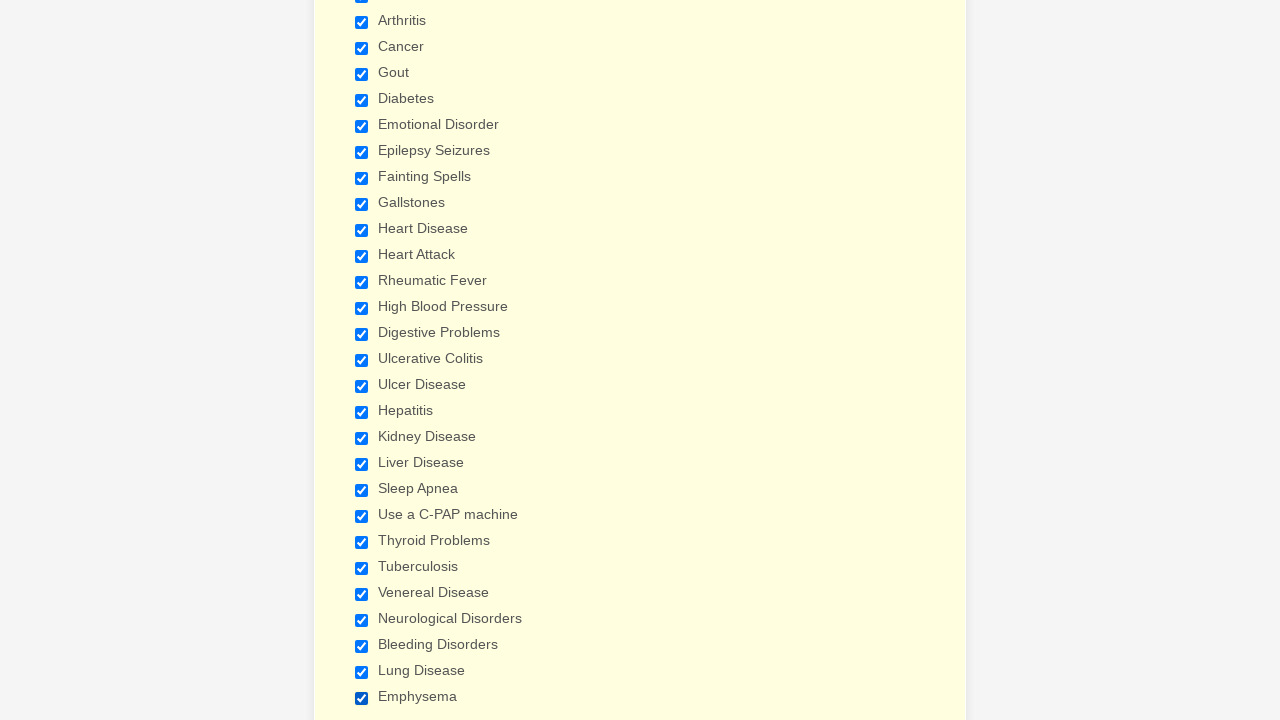

Verified checkbox 14 is selected
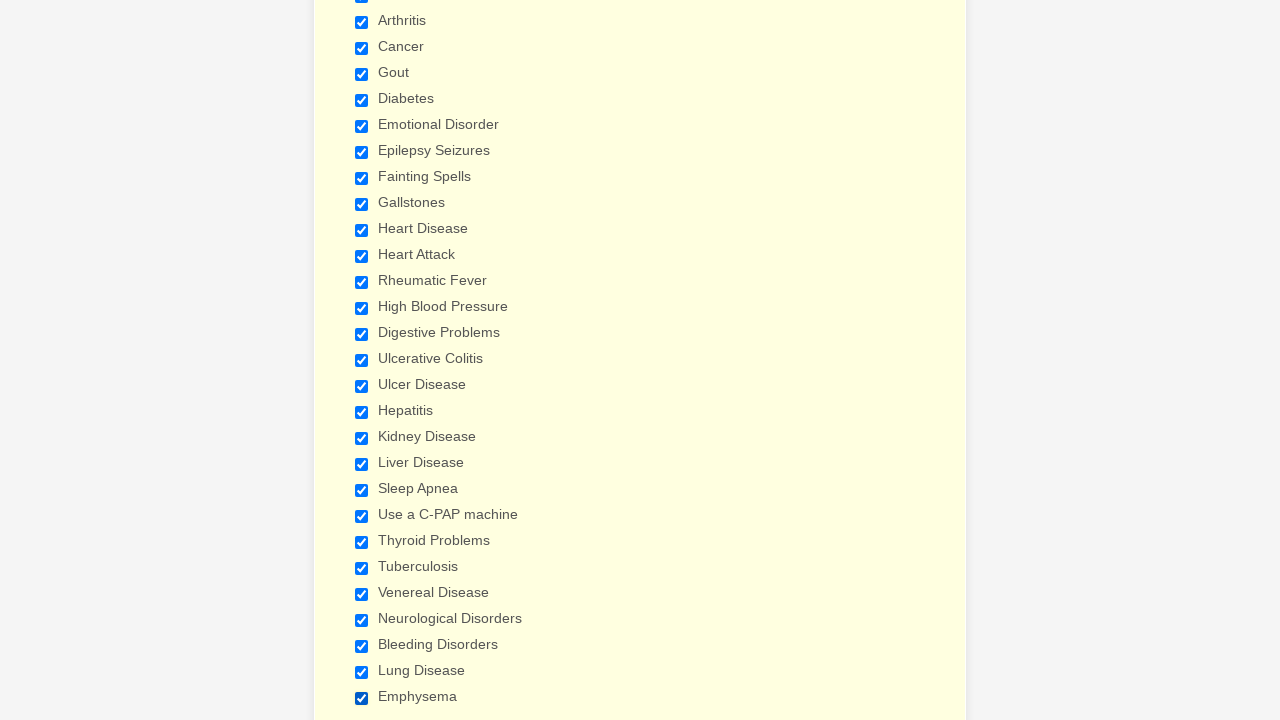

Verified checkbox 15 is selected
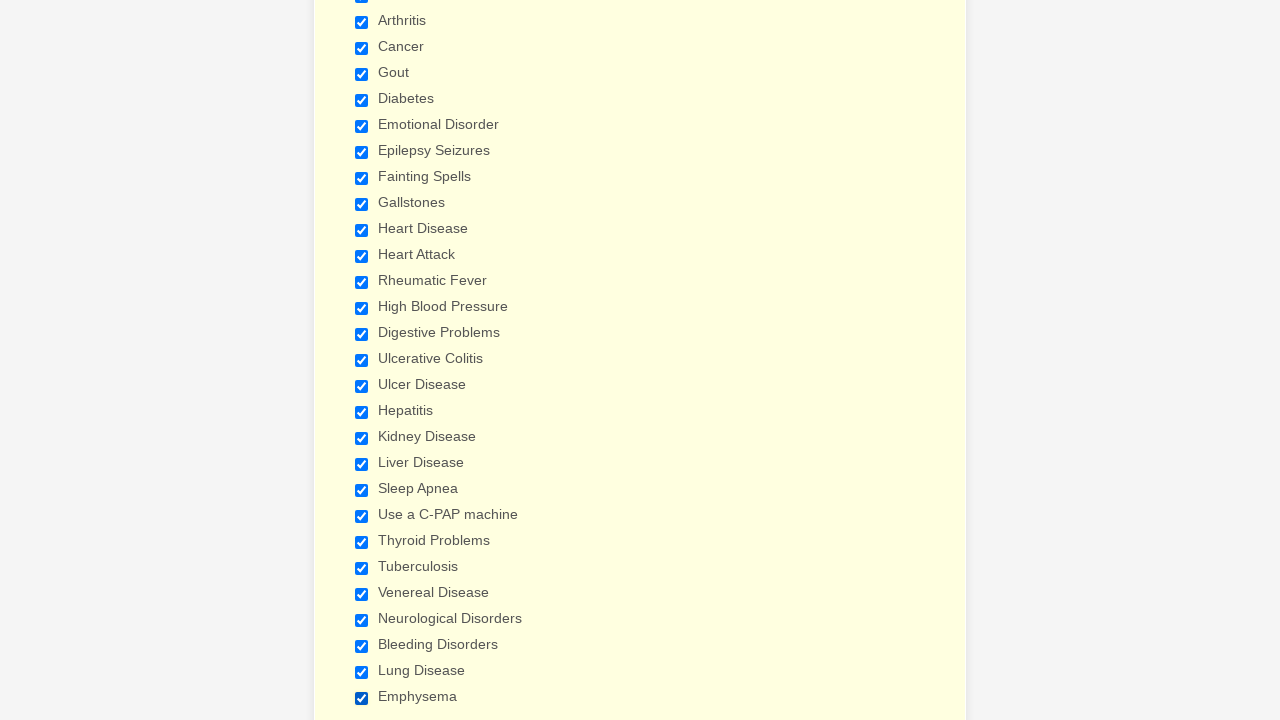

Verified checkbox 16 is selected
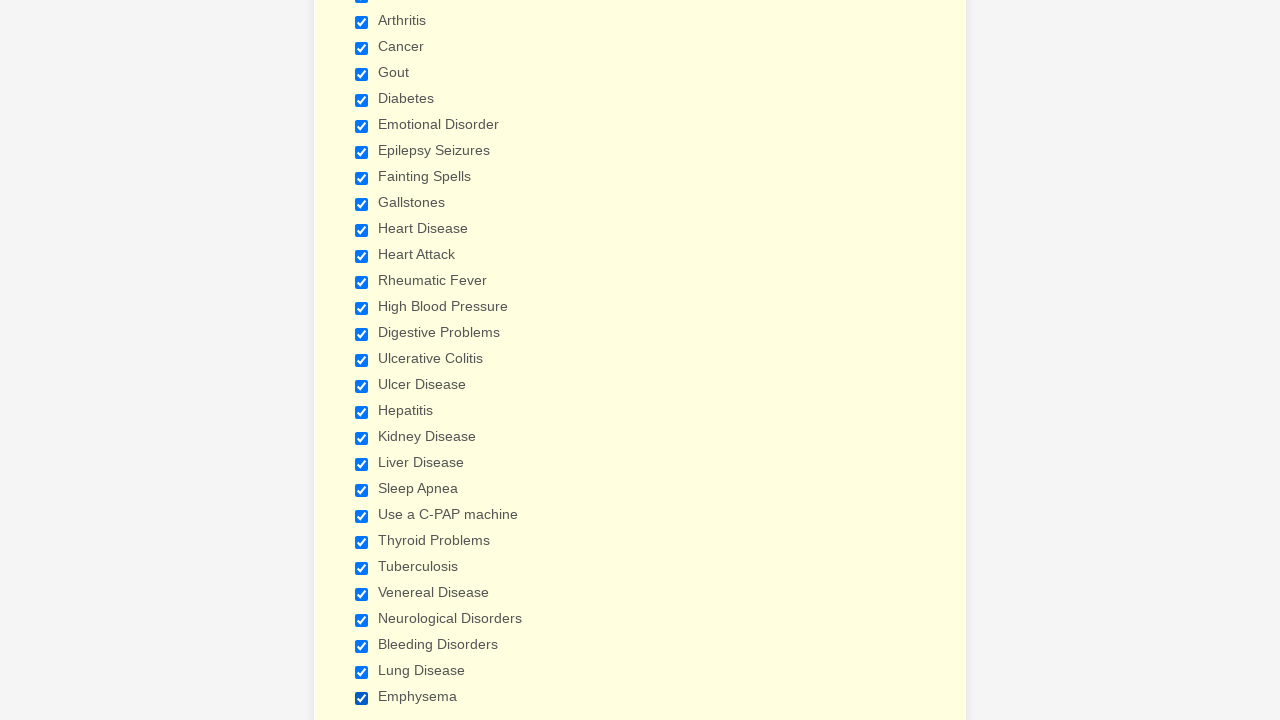

Verified checkbox 17 is selected
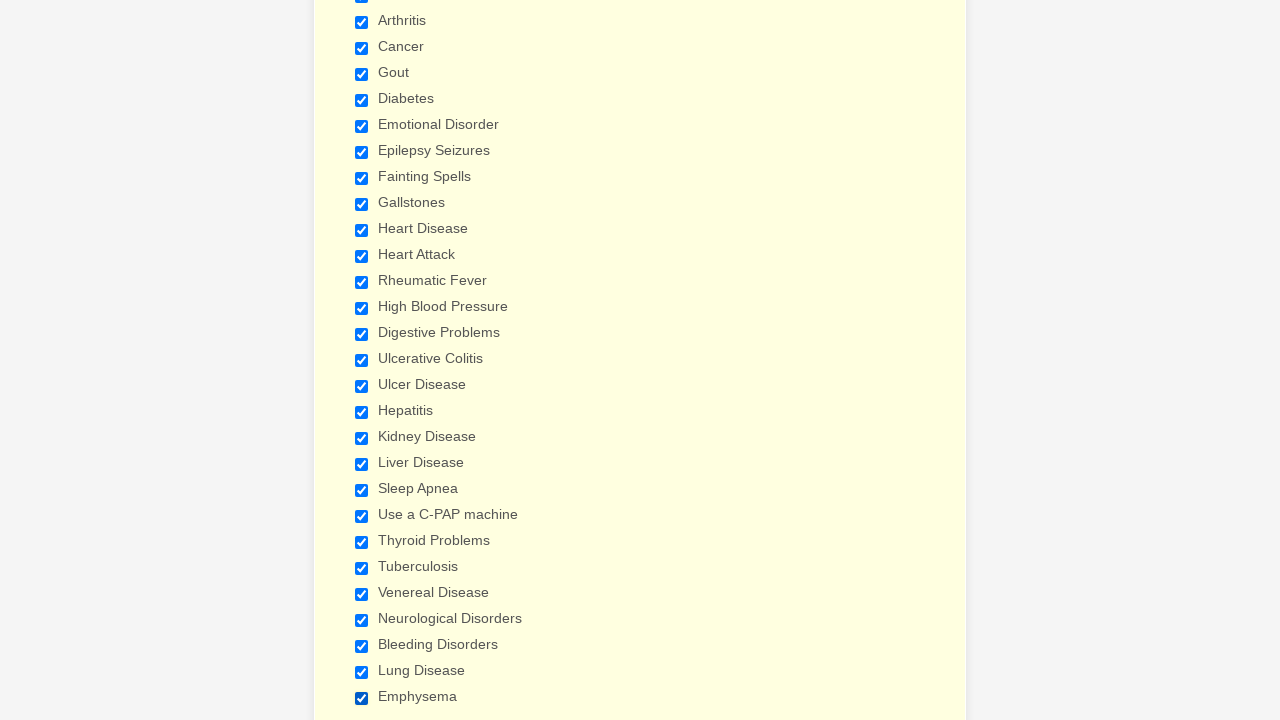

Verified checkbox 18 is selected
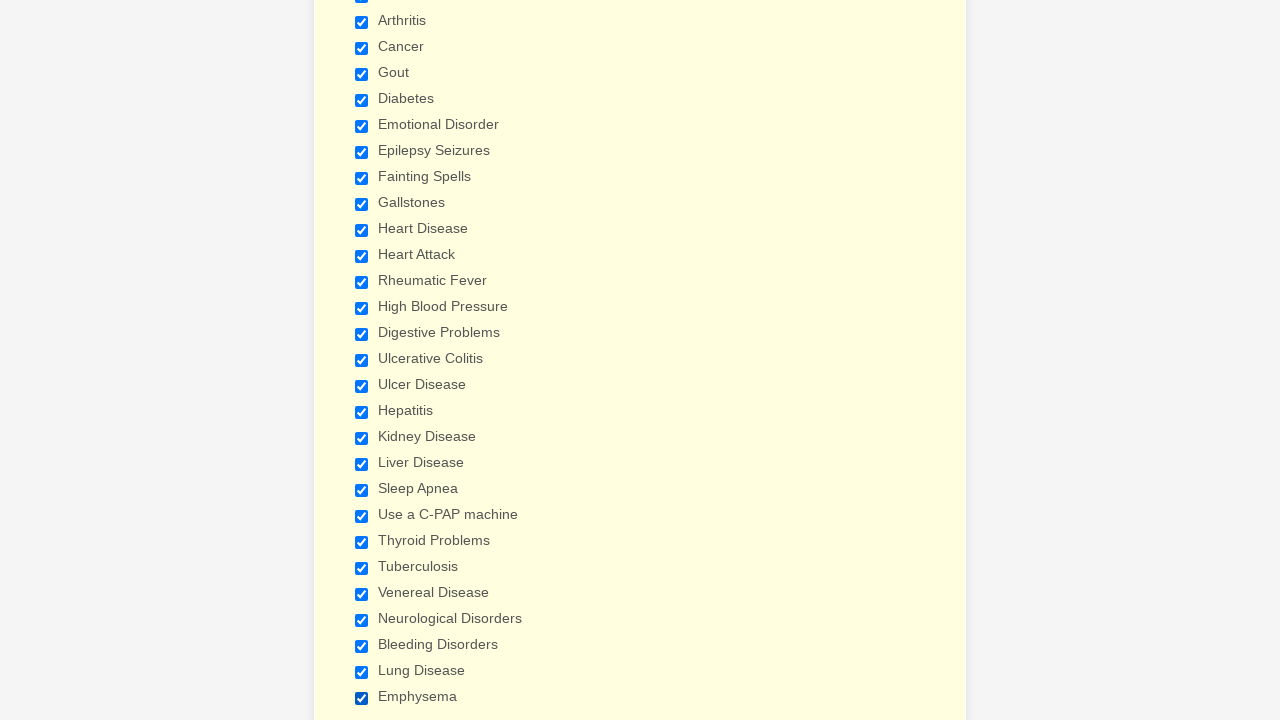

Verified checkbox 19 is selected
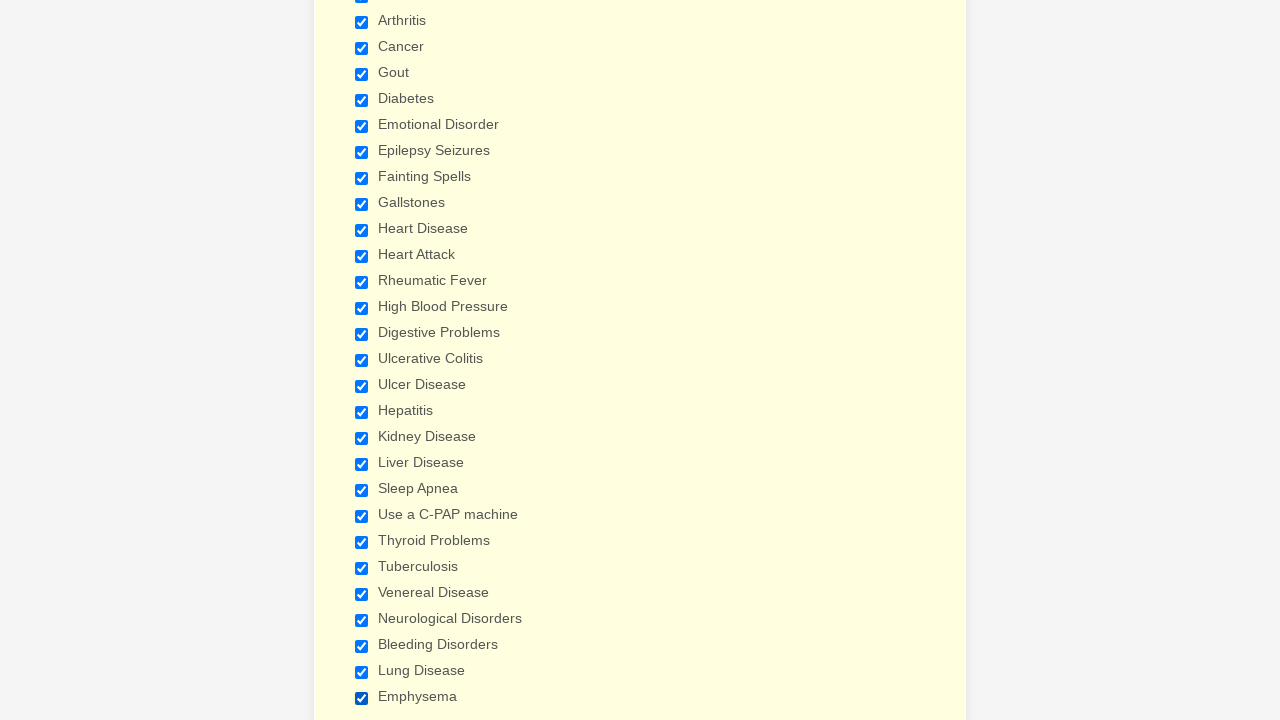

Verified checkbox 20 is selected
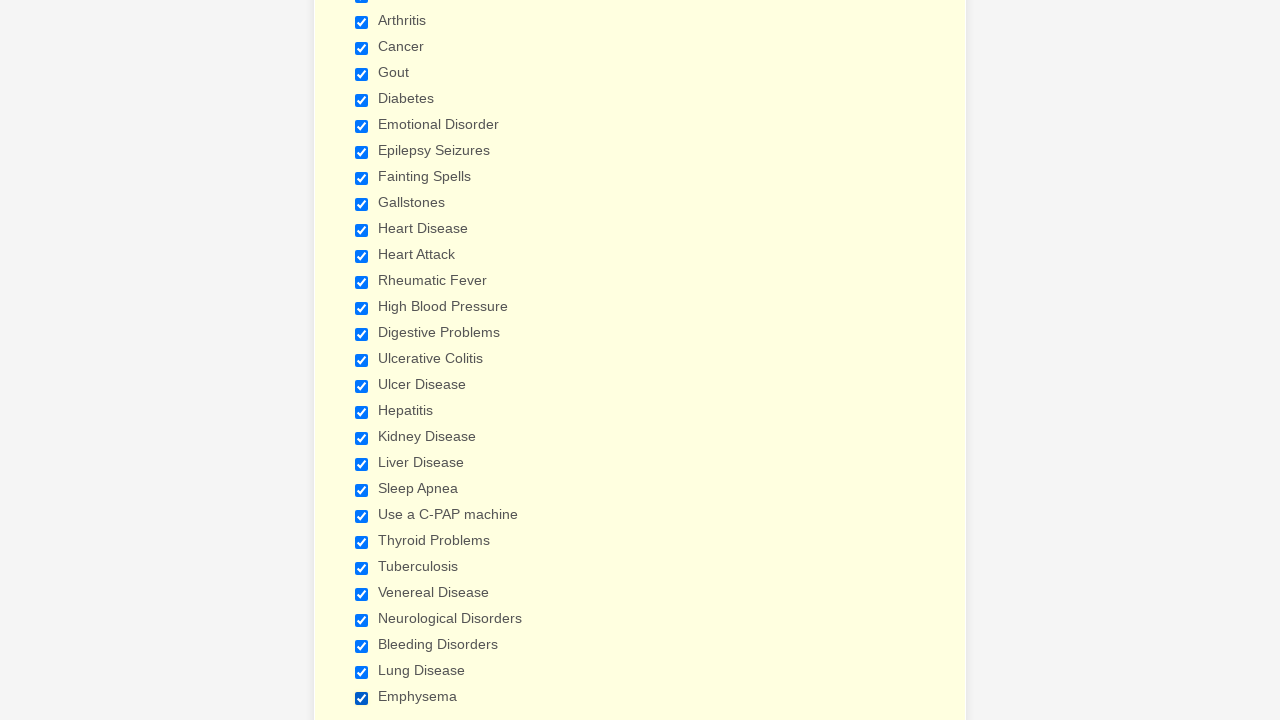

Verified checkbox 21 is selected
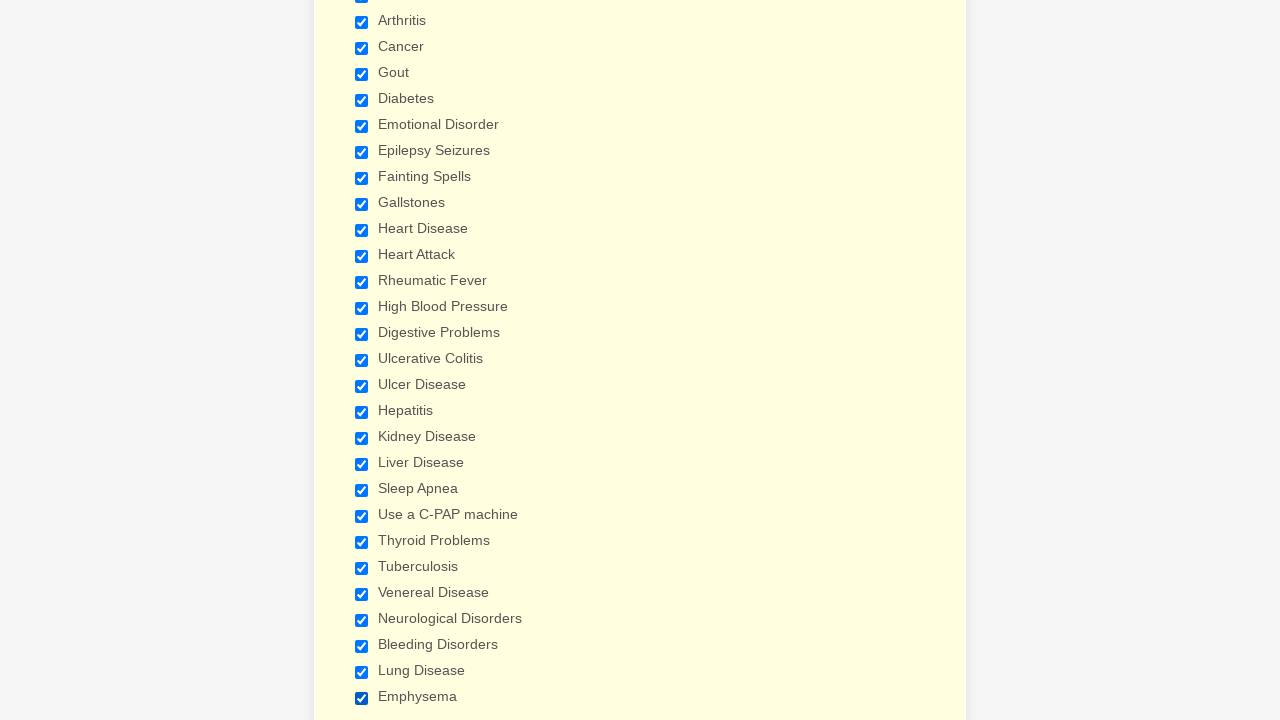

Verified checkbox 22 is selected
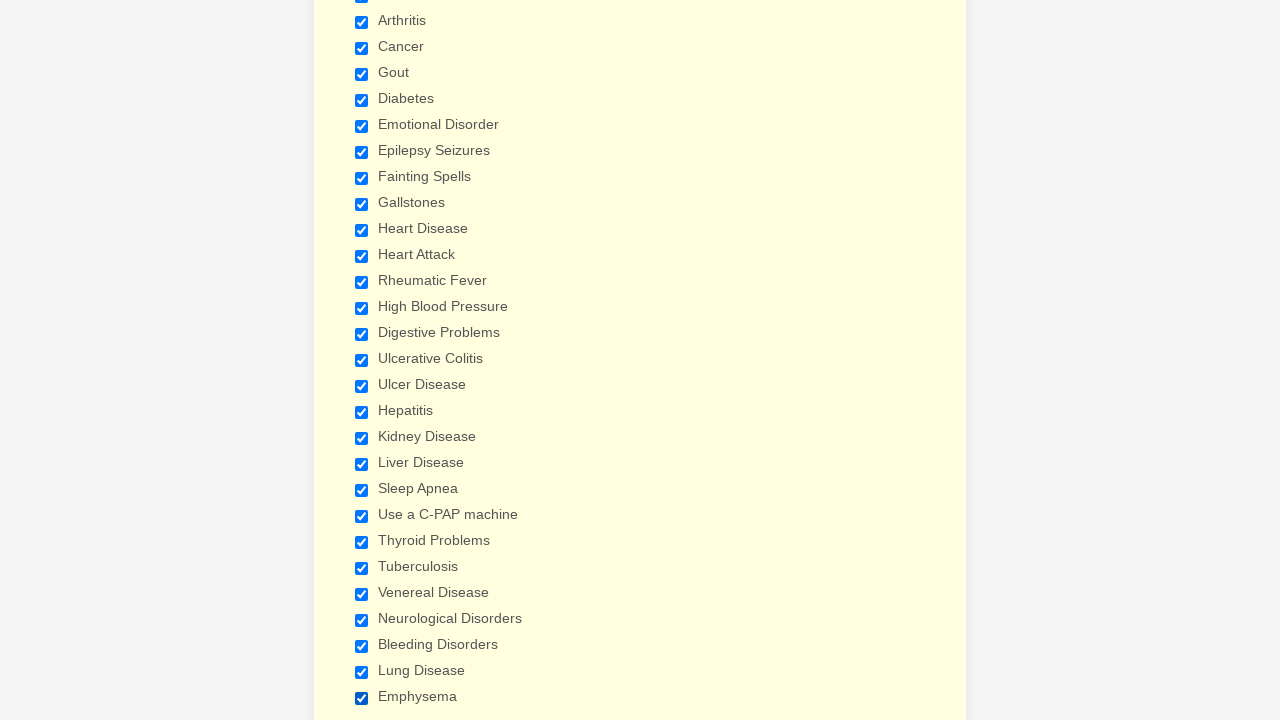

Verified checkbox 23 is selected
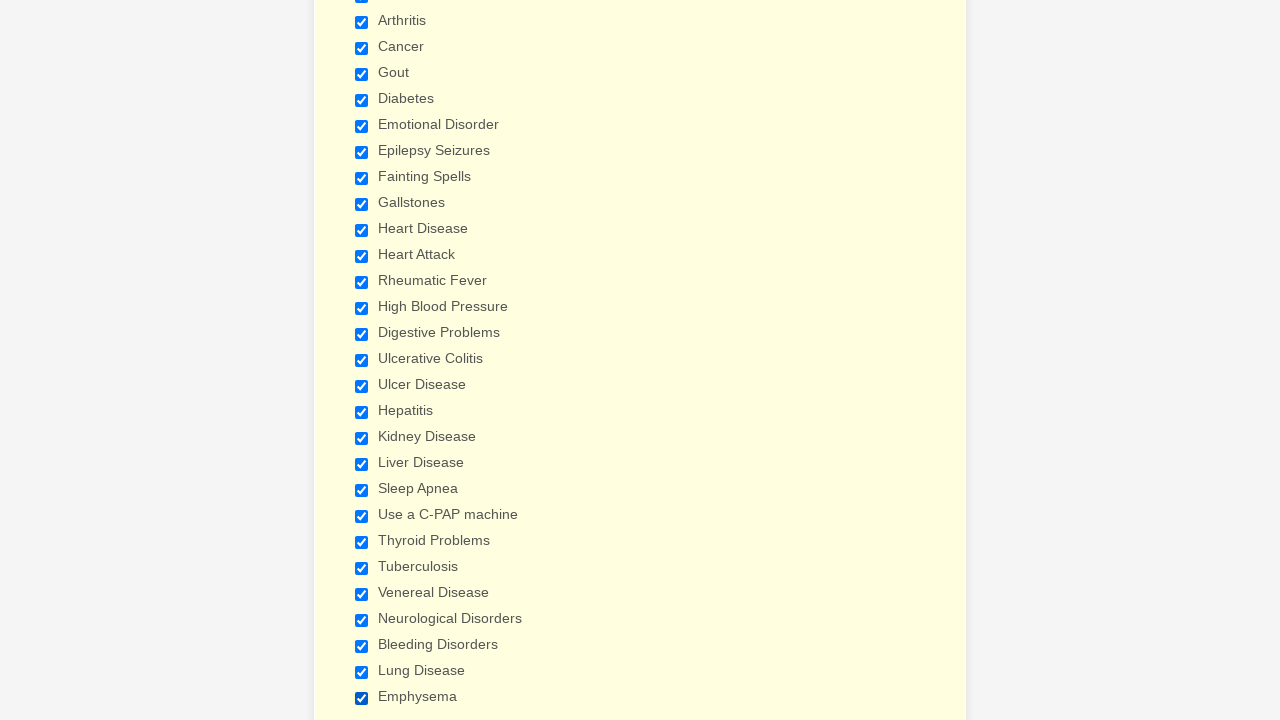

Verified checkbox 24 is selected
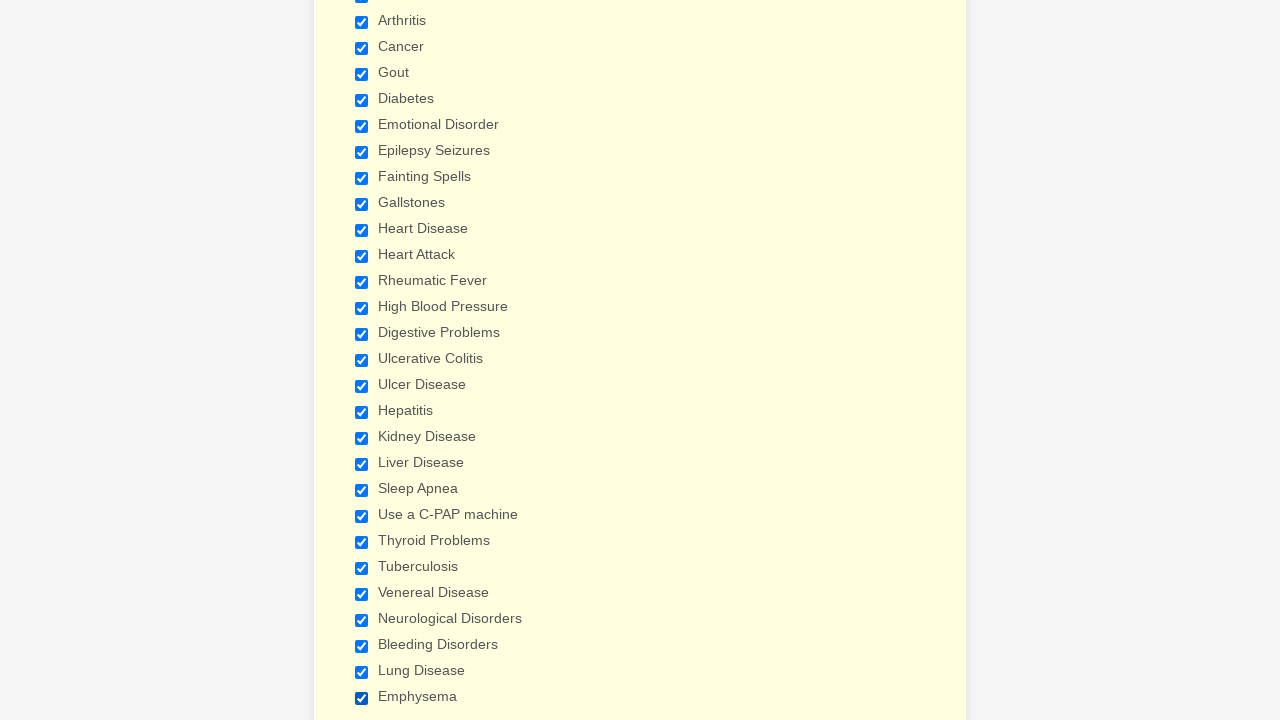

Verified checkbox 25 is selected
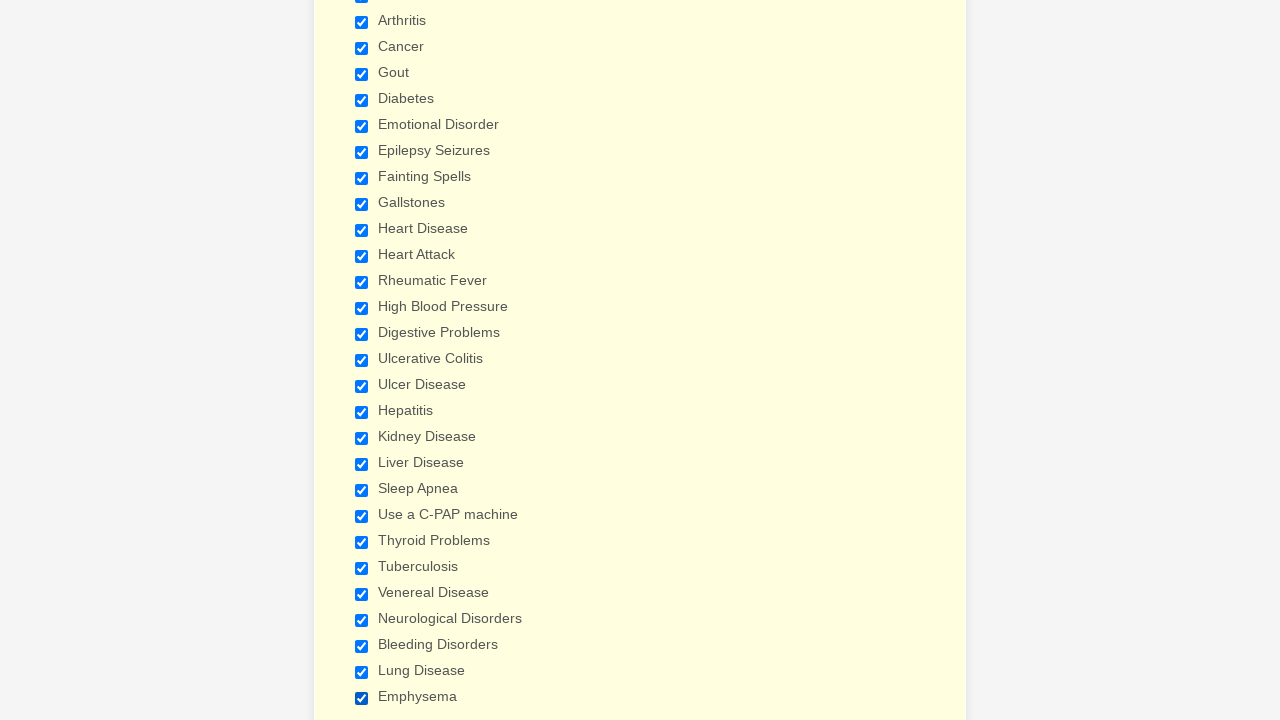

Verified checkbox 26 is selected
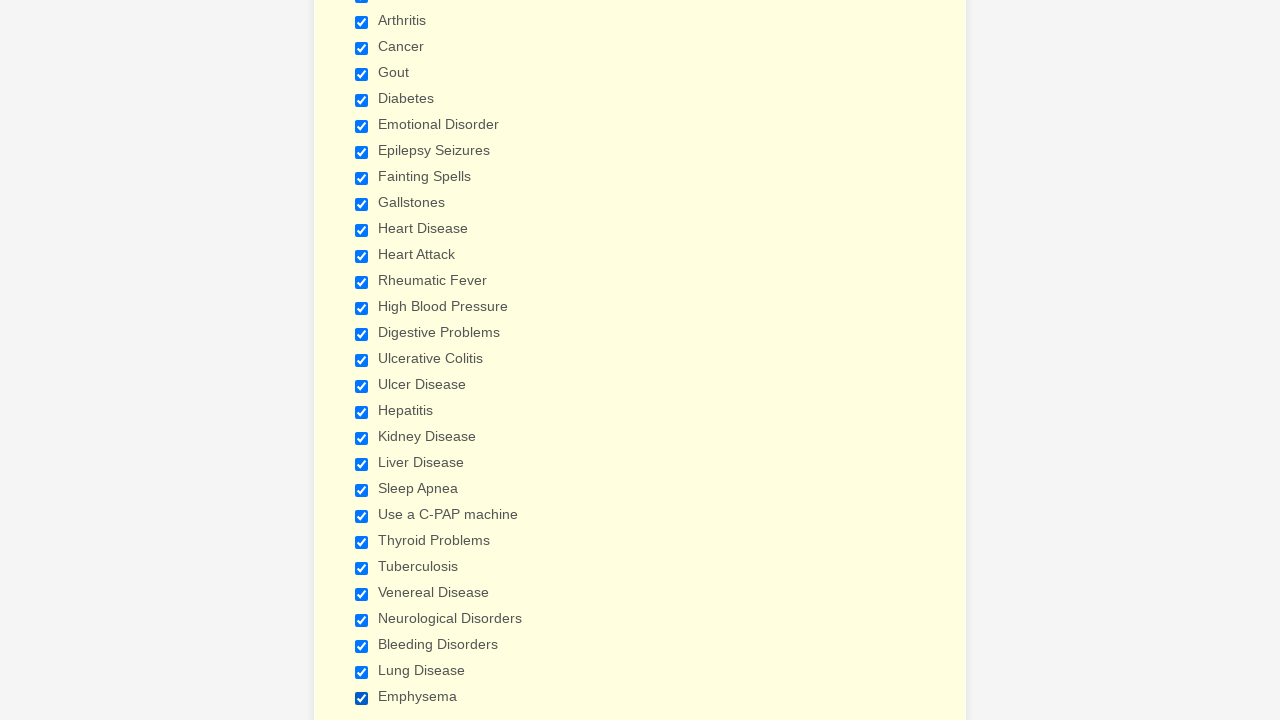

Verified checkbox 27 is selected
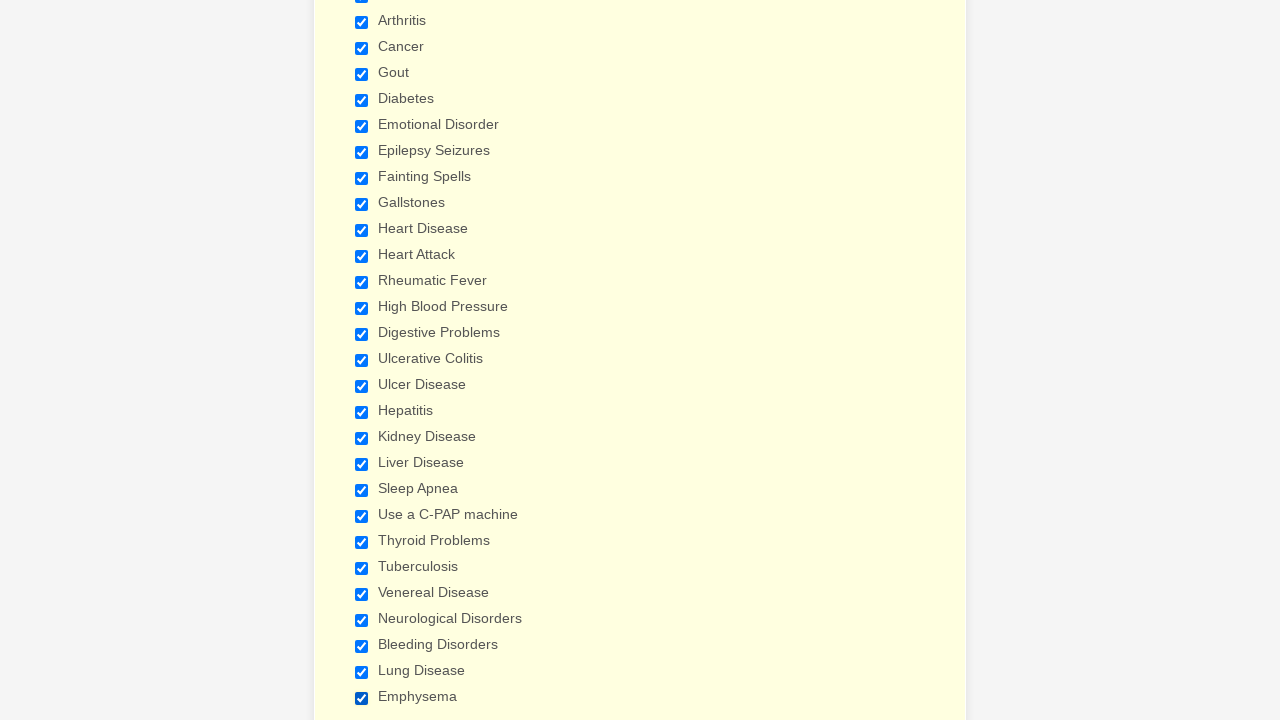

Verified checkbox 28 is selected
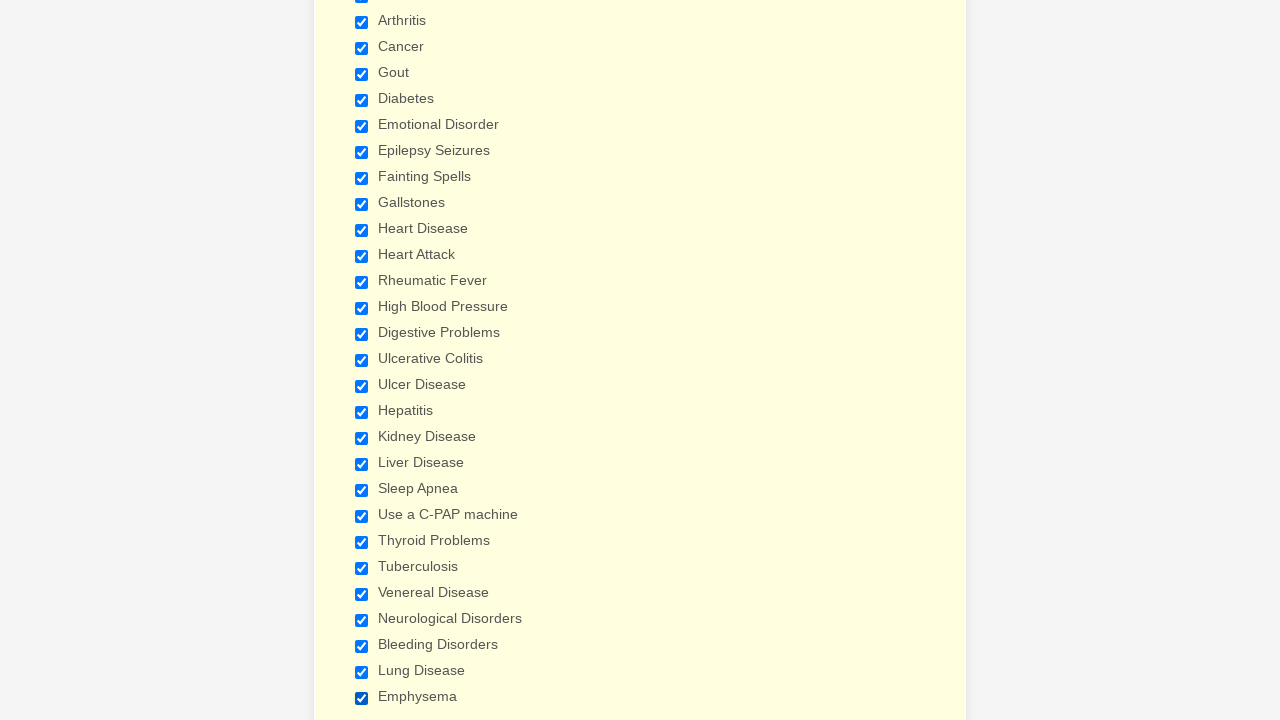

Verified checkbox 29 is selected
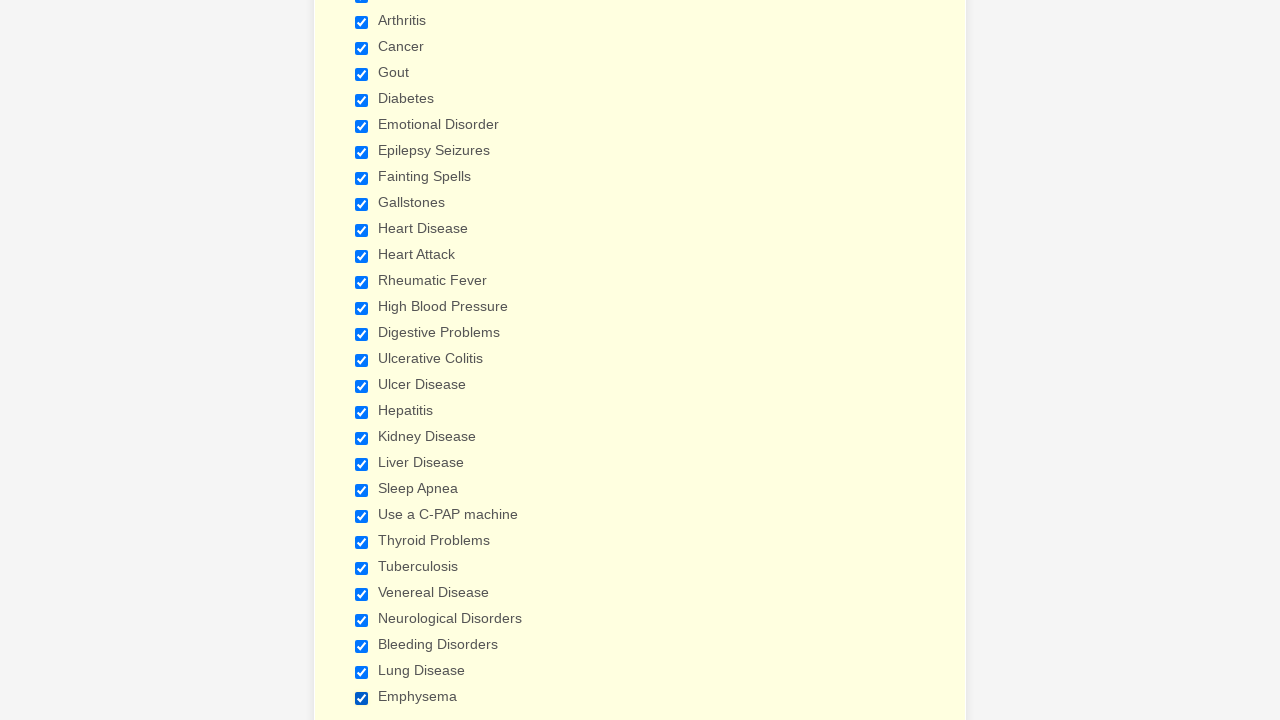

Cleared browser cookies
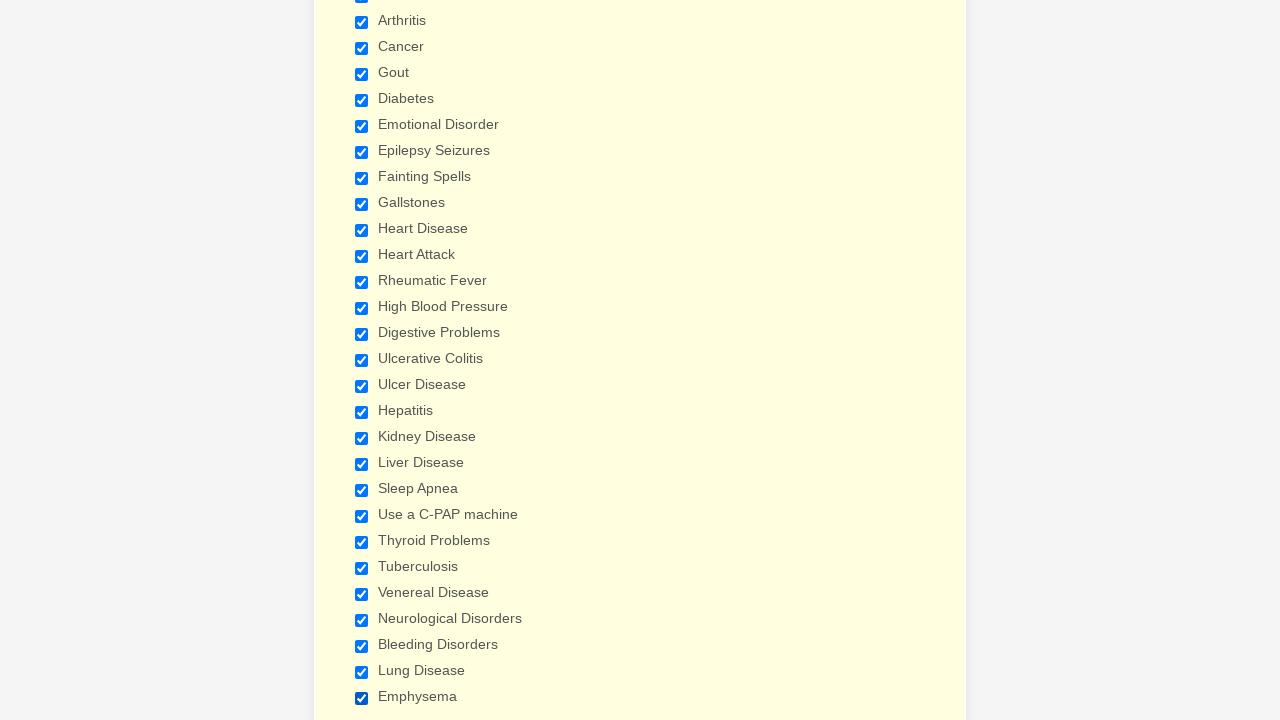

Reloaded the page
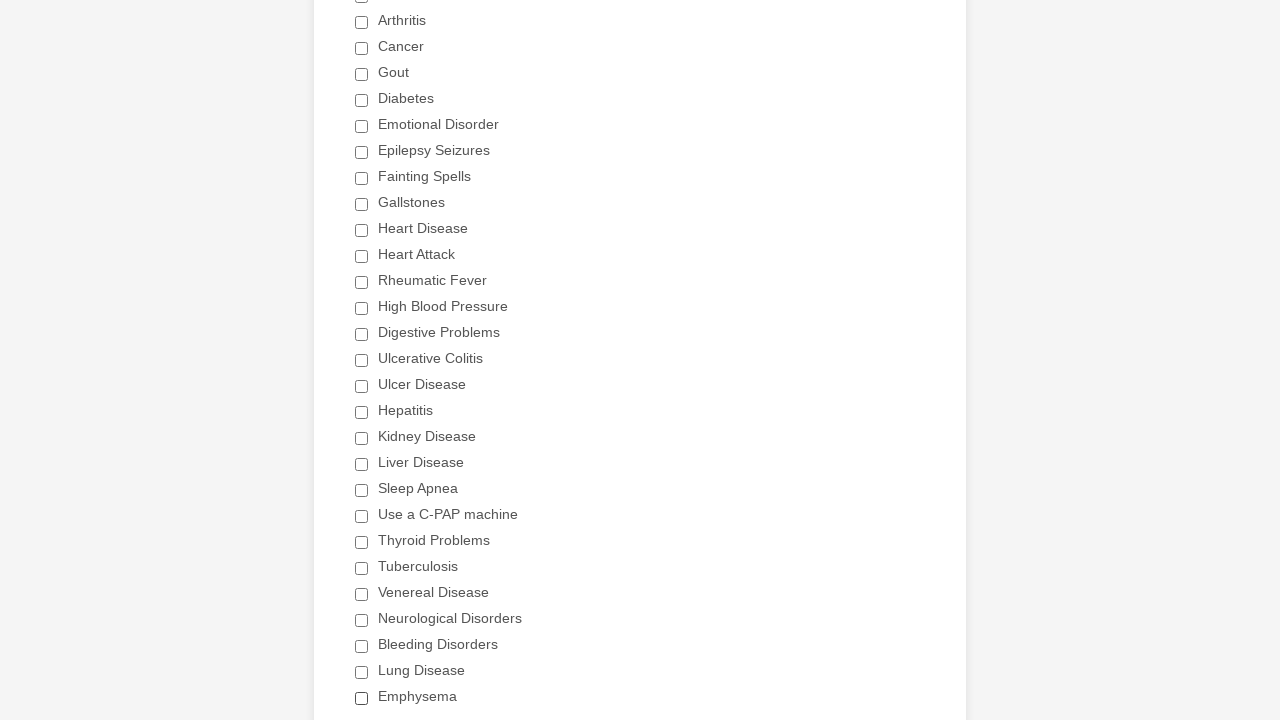

Re-located all checkboxes after page refresh
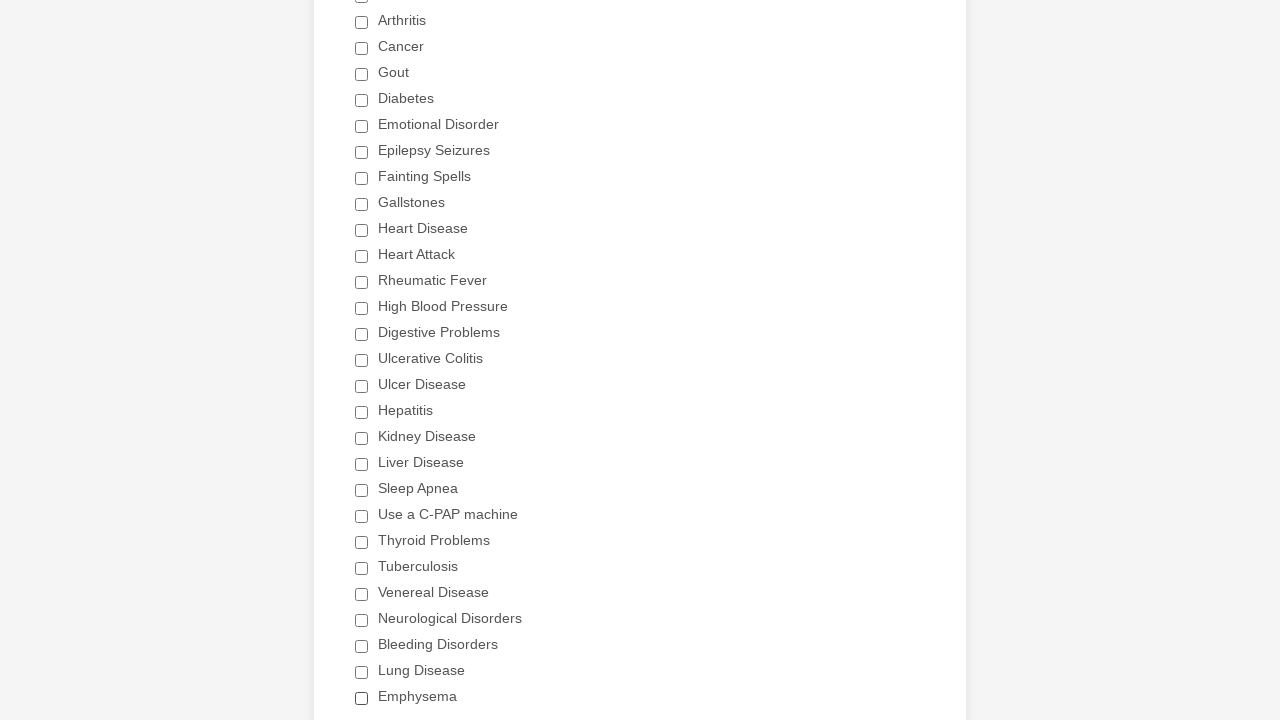

Selected the 'Heart Attack' checkbox at (362, 256) on div.form-single-column input[type='checkbox'] >> nth=11
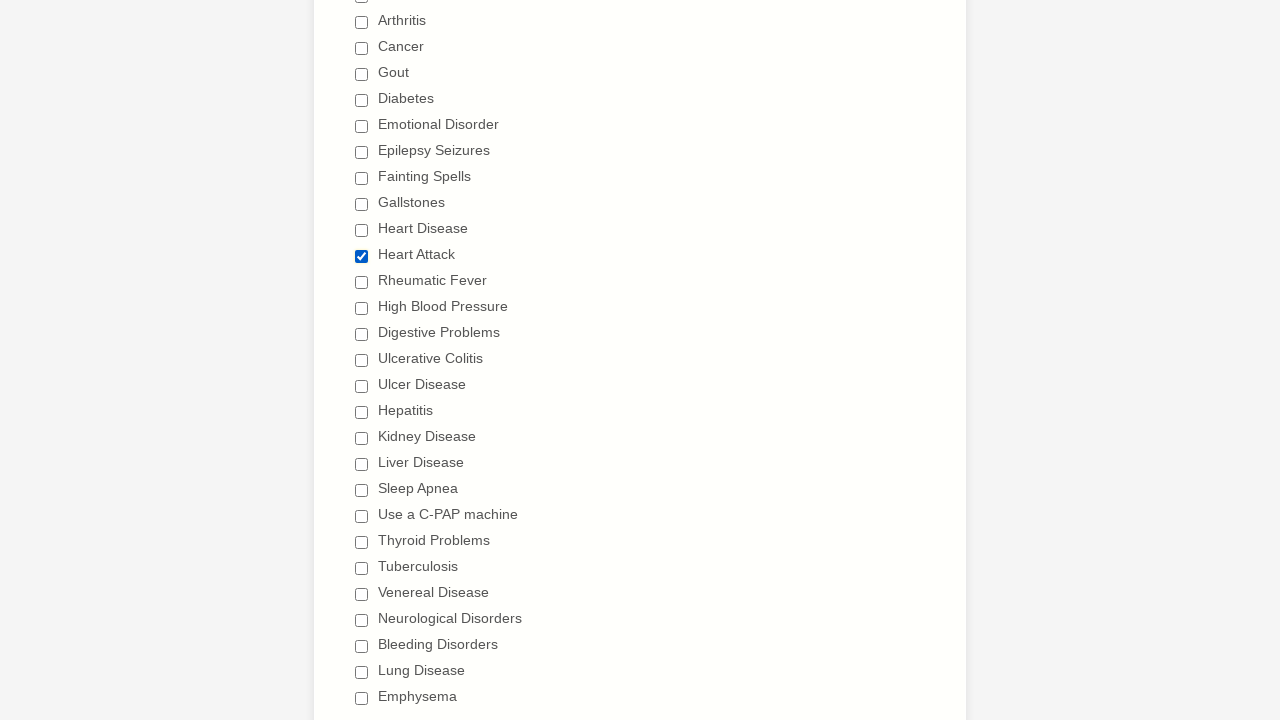

Verified 'Heart Attack' checkbox is selected
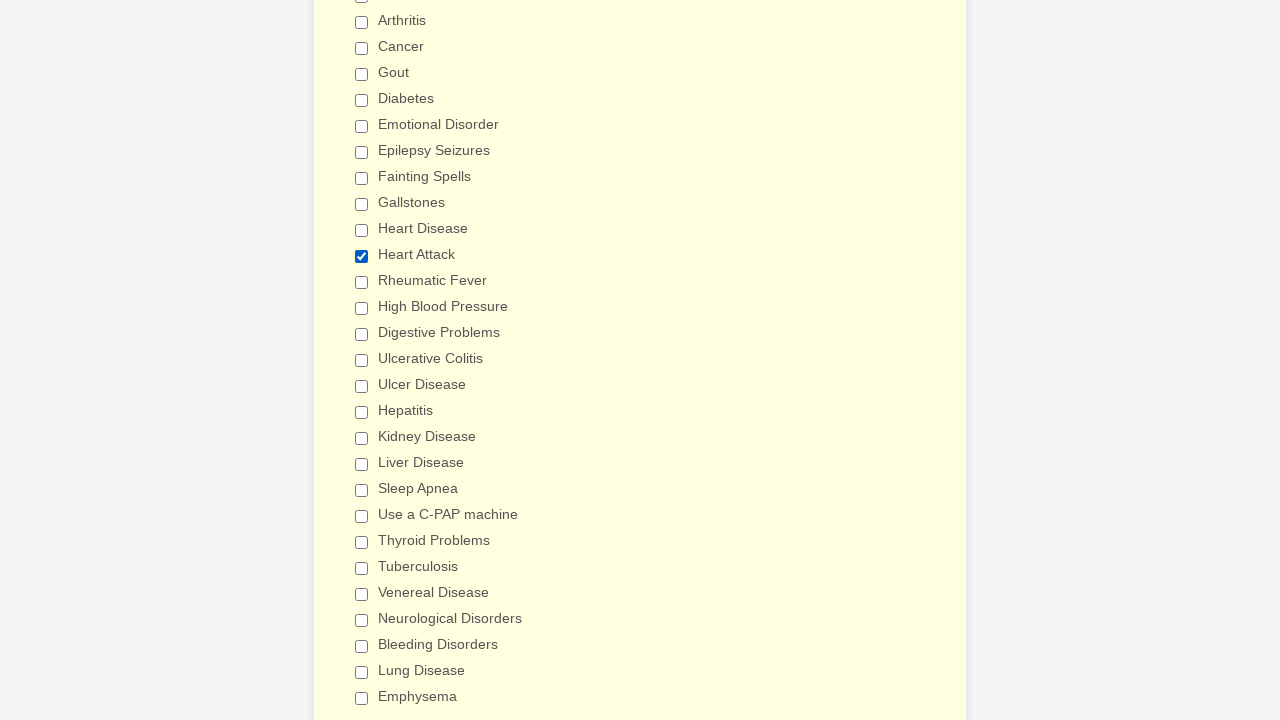

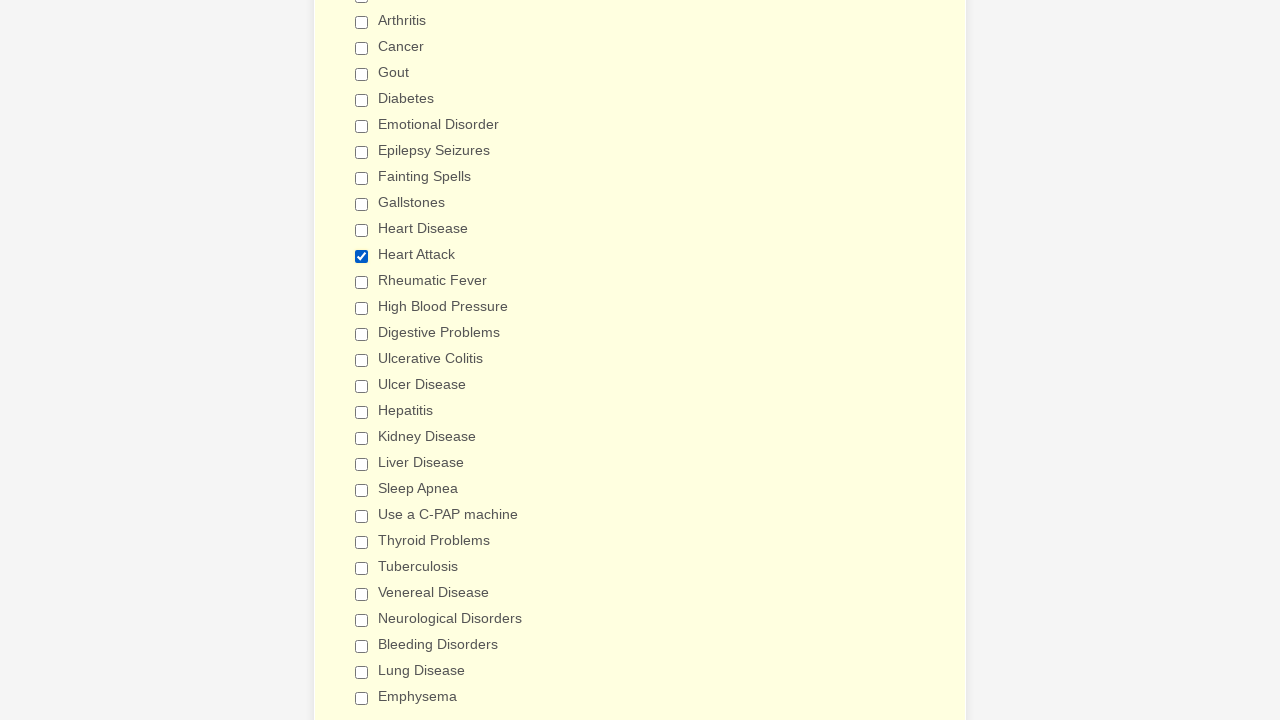